Tests multiple checkbox selection by clicking all checkboxes, then selectively unchecking one specific checkbox

Starting URL: https://automationfc.github.io/multiple-fields/

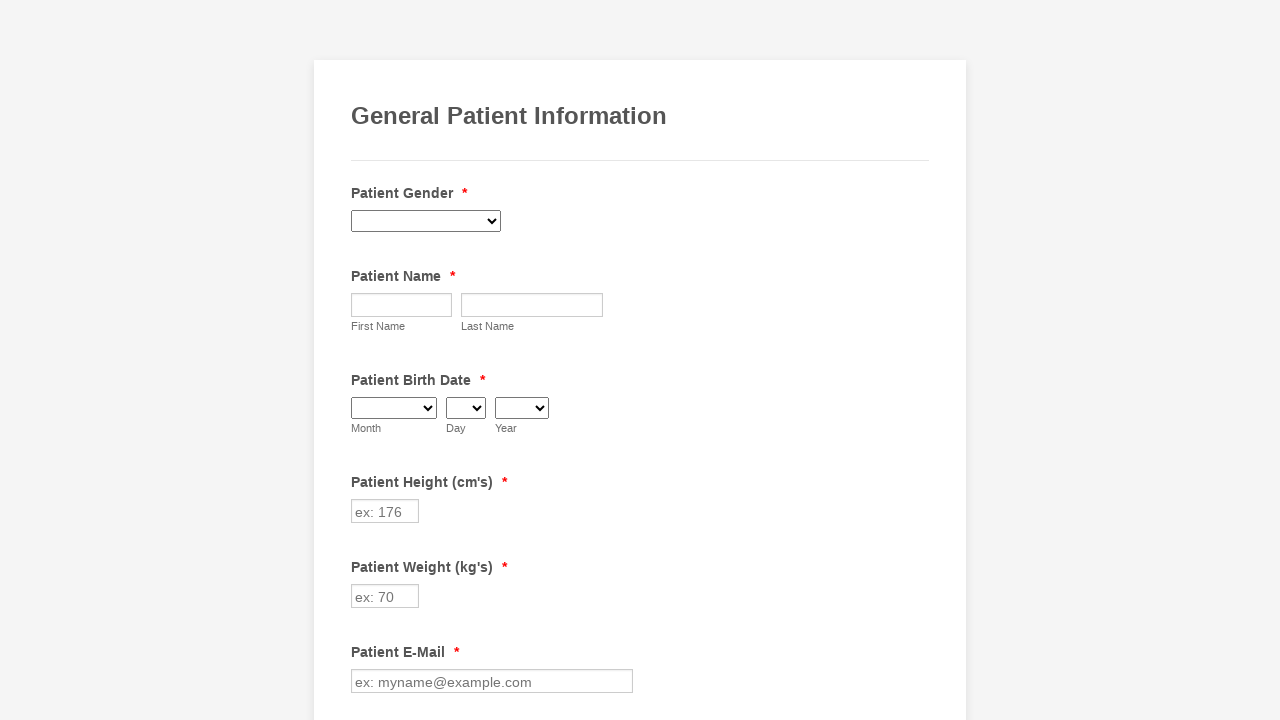

Located all checkboxes on the page
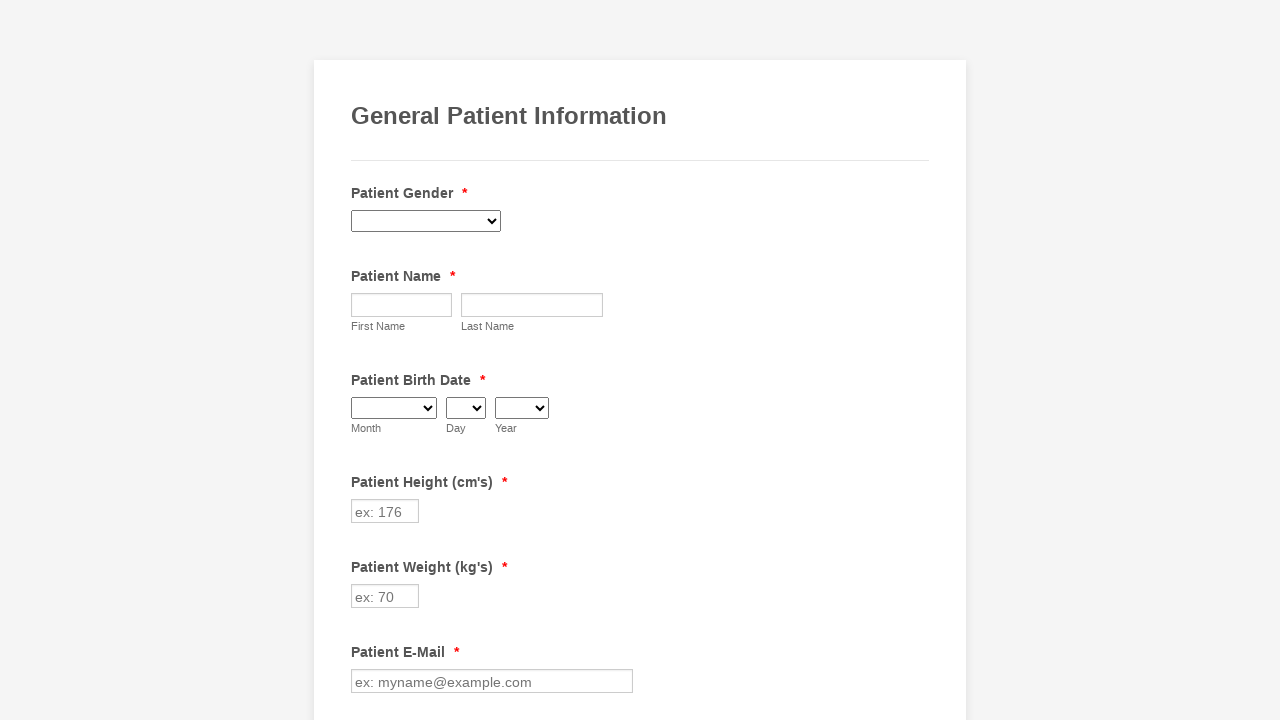

Clicked a checkbox to select it at (362, 360) on input.form-checkbox >> nth=0
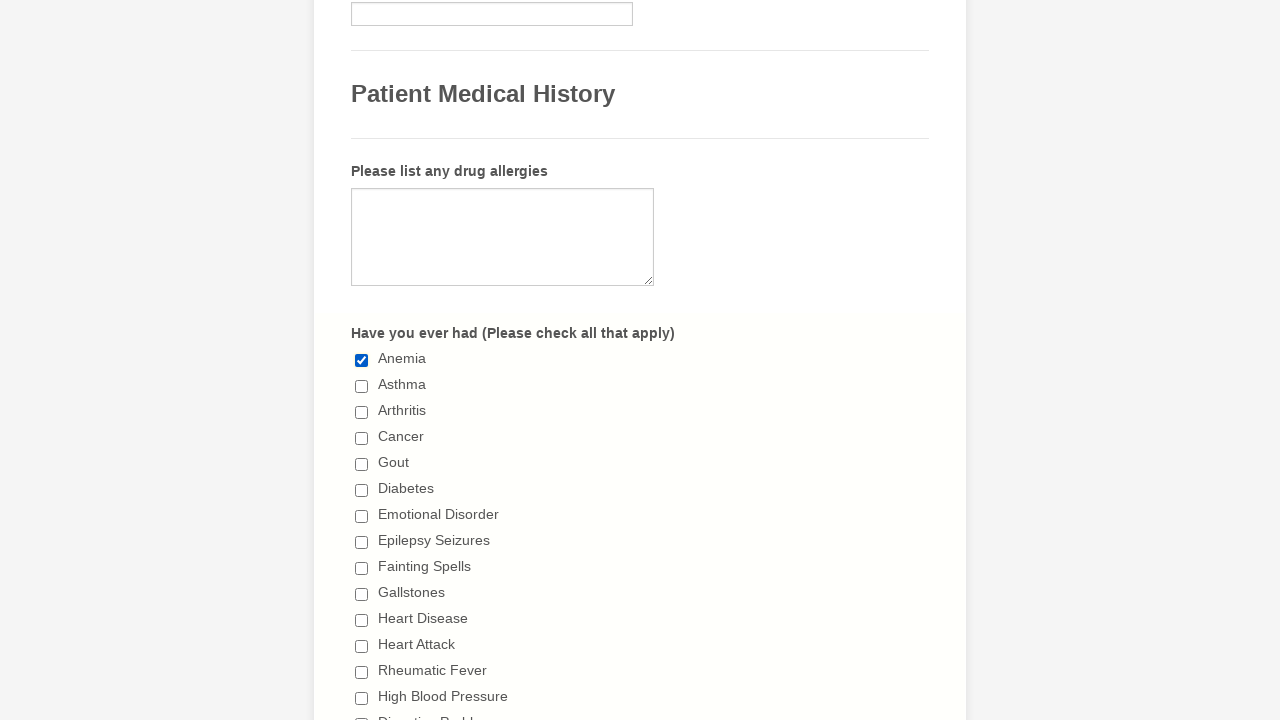

Clicked a checkbox to select it at (362, 386) on input.form-checkbox >> nth=1
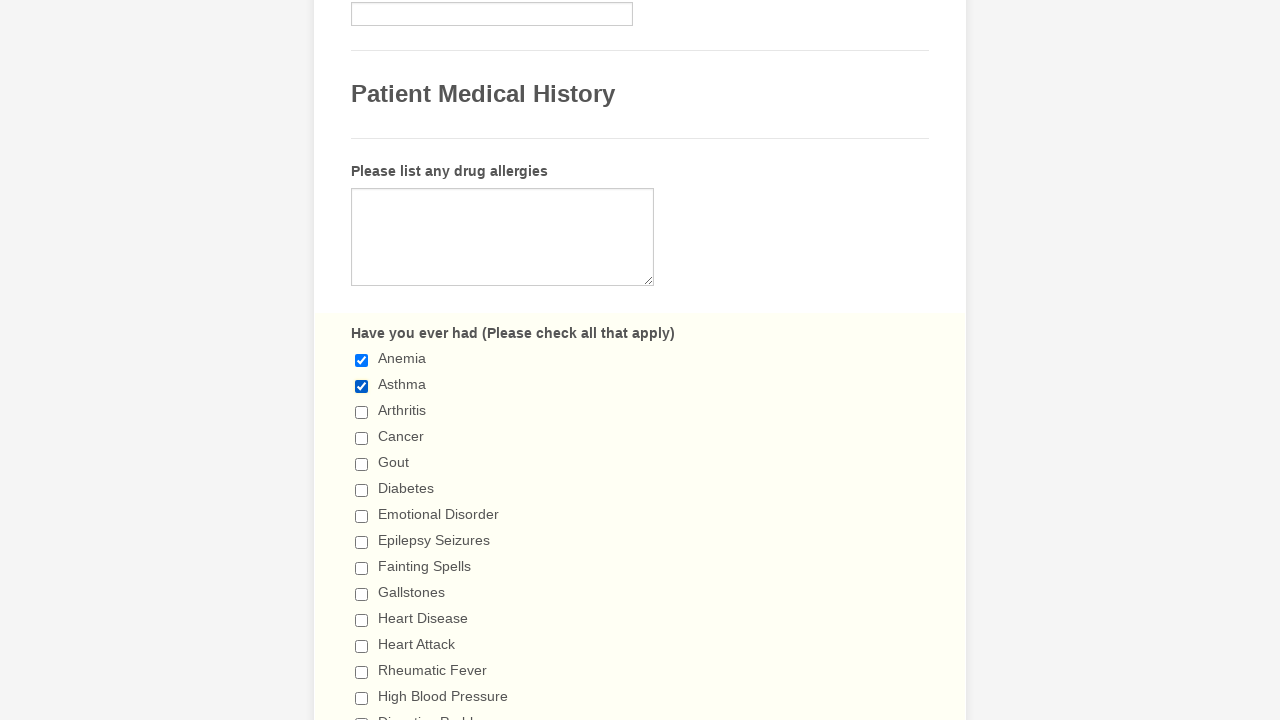

Clicked a checkbox to select it at (362, 412) on input.form-checkbox >> nth=2
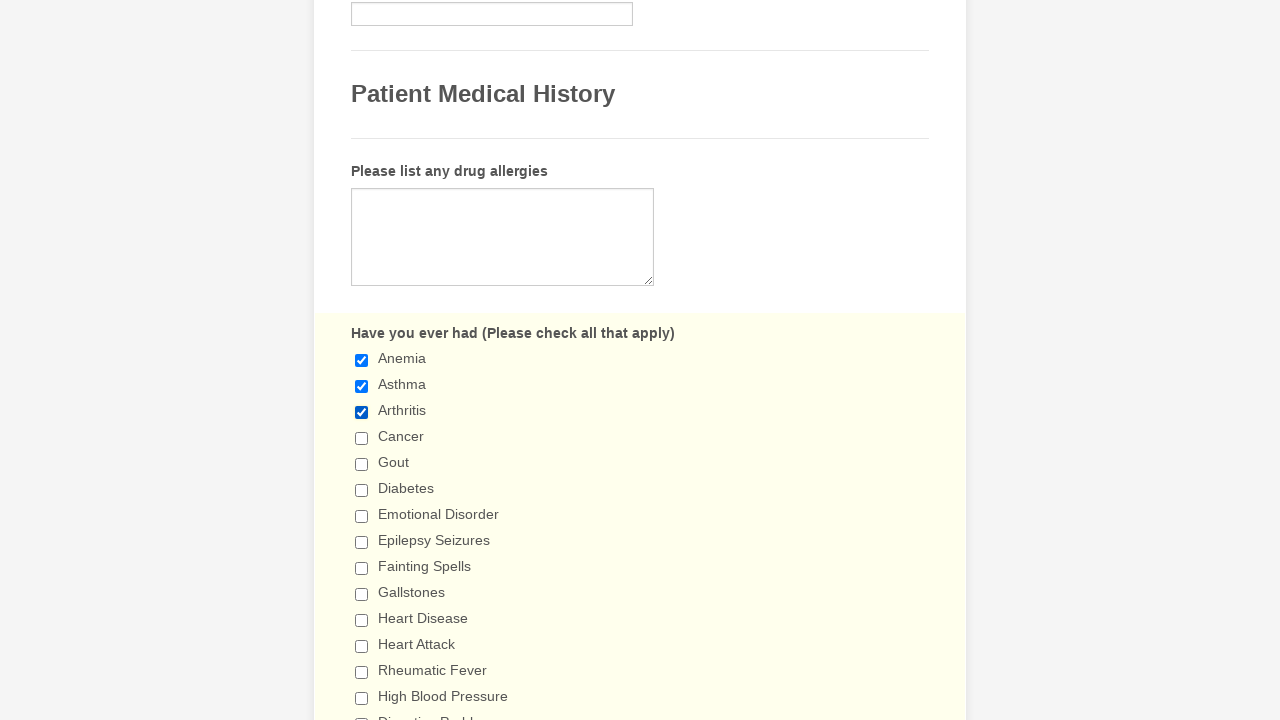

Clicked a checkbox to select it at (362, 438) on input.form-checkbox >> nth=3
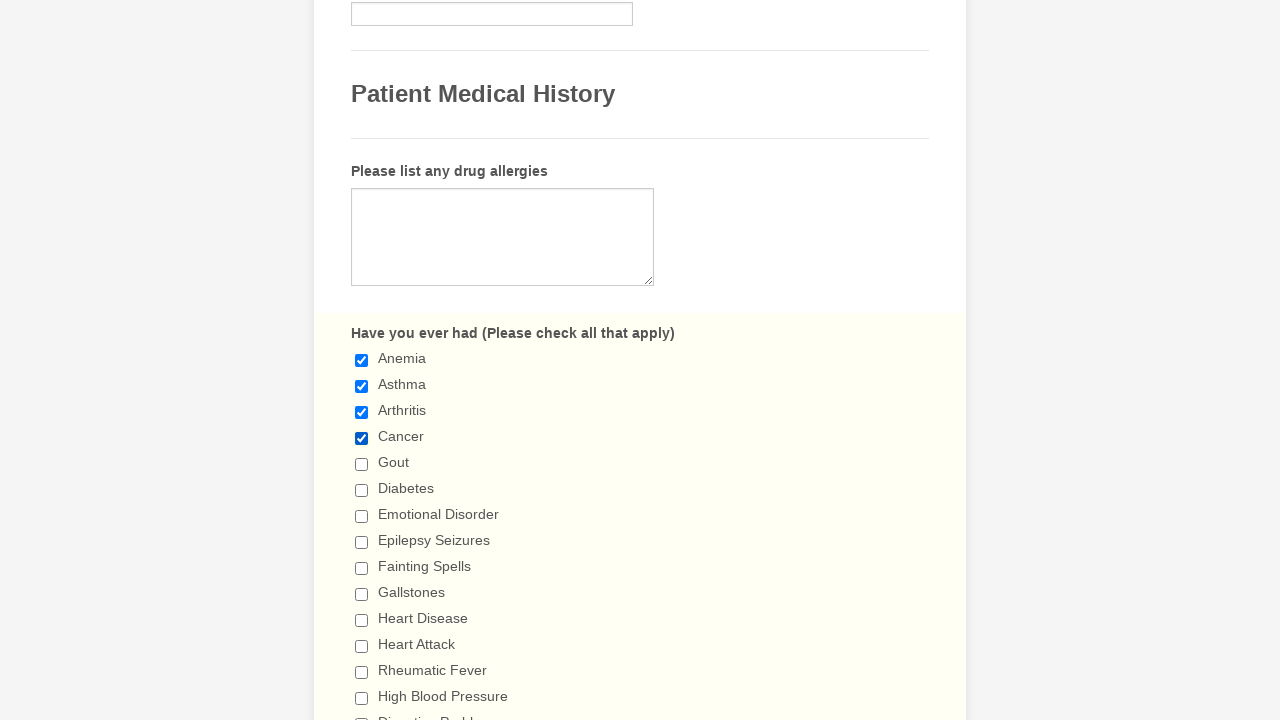

Clicked a checkbox to select it at (362, 464) on input.form-checkbox >> nth=4
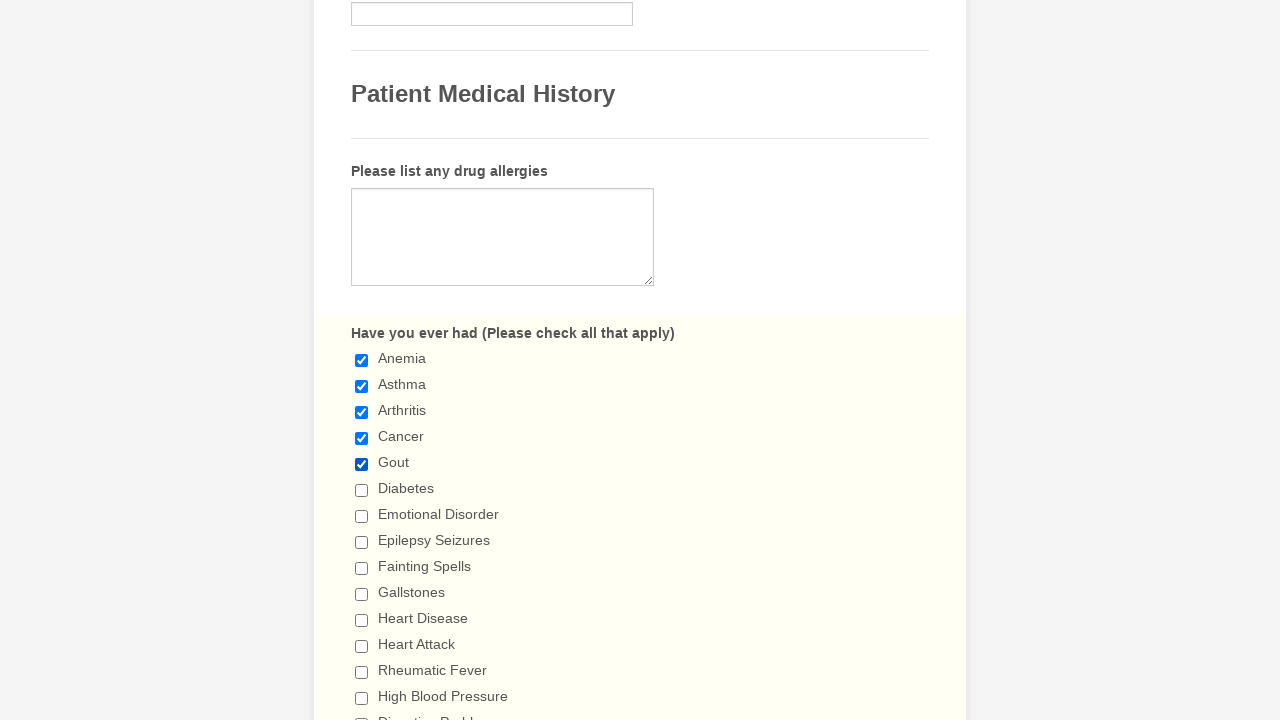

Clicked a checkbox to select it at (362, 490) on input.form-checkbox >> nth=5
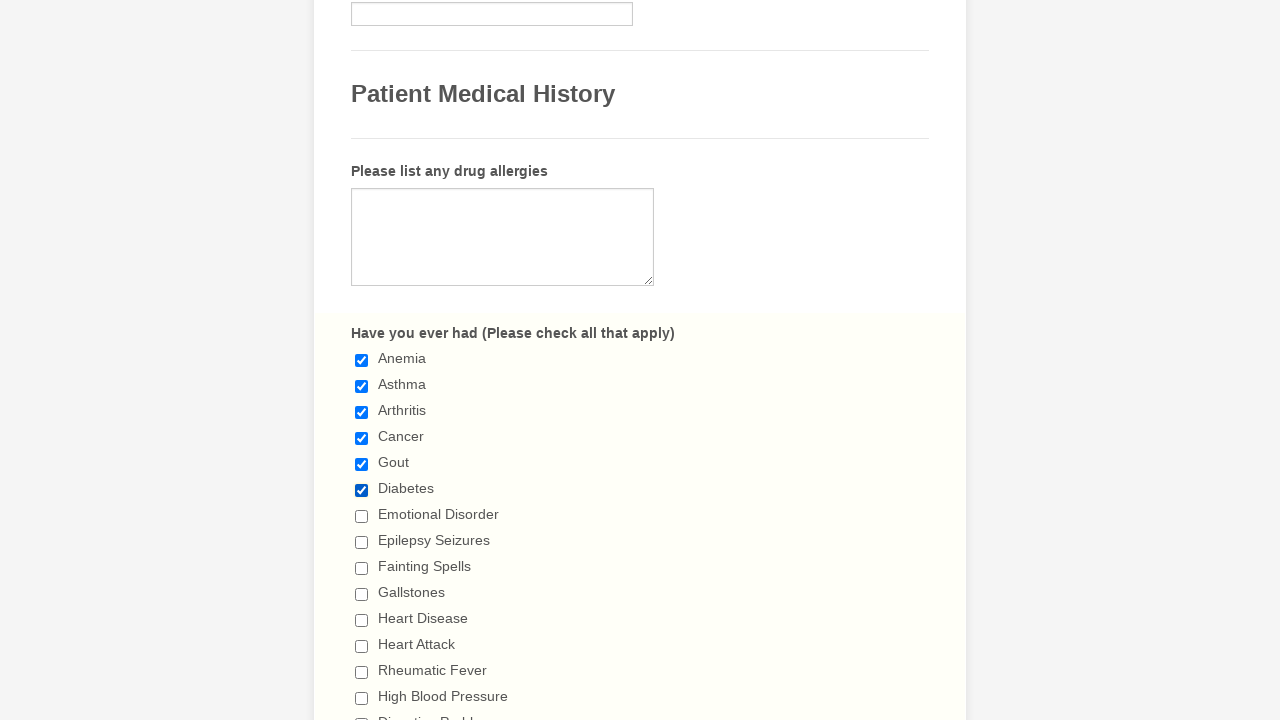

Clicked a checkbox to select it at (362, 516) on input.form-checkbox >> nth=6
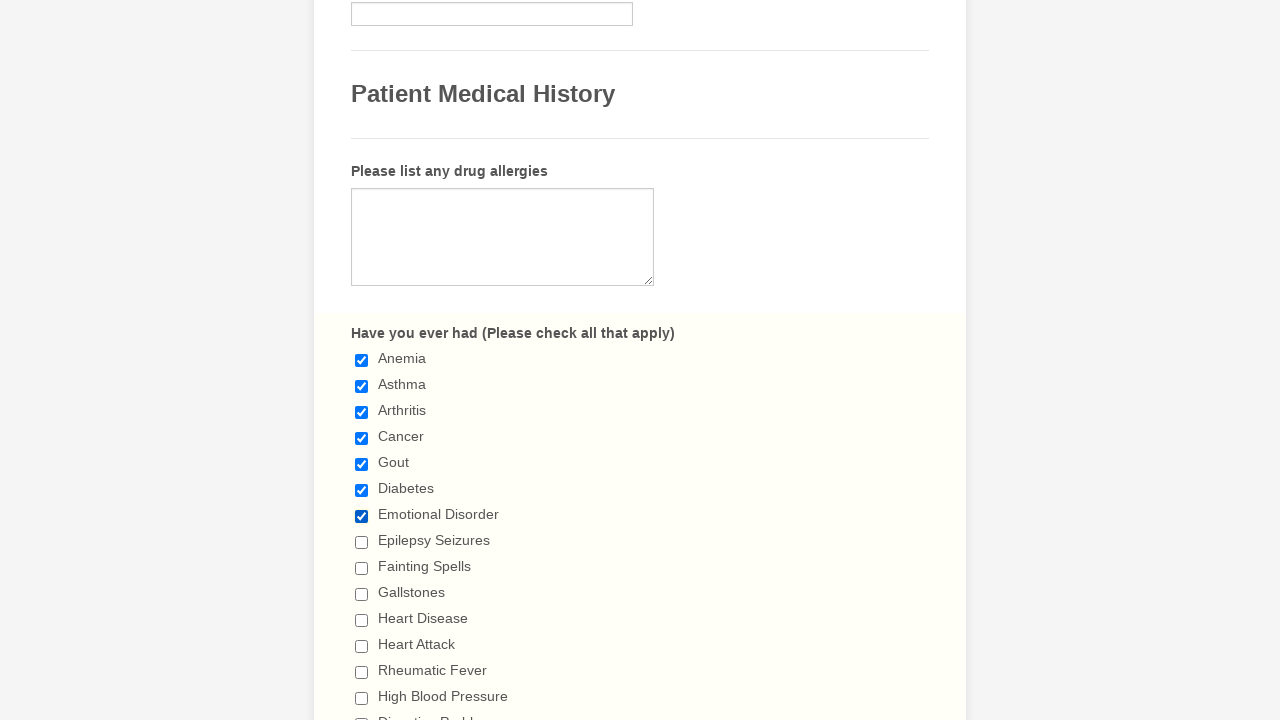

Clicked a checkbox to select it at (362, 542) on input.form-checkbox >> nth=7
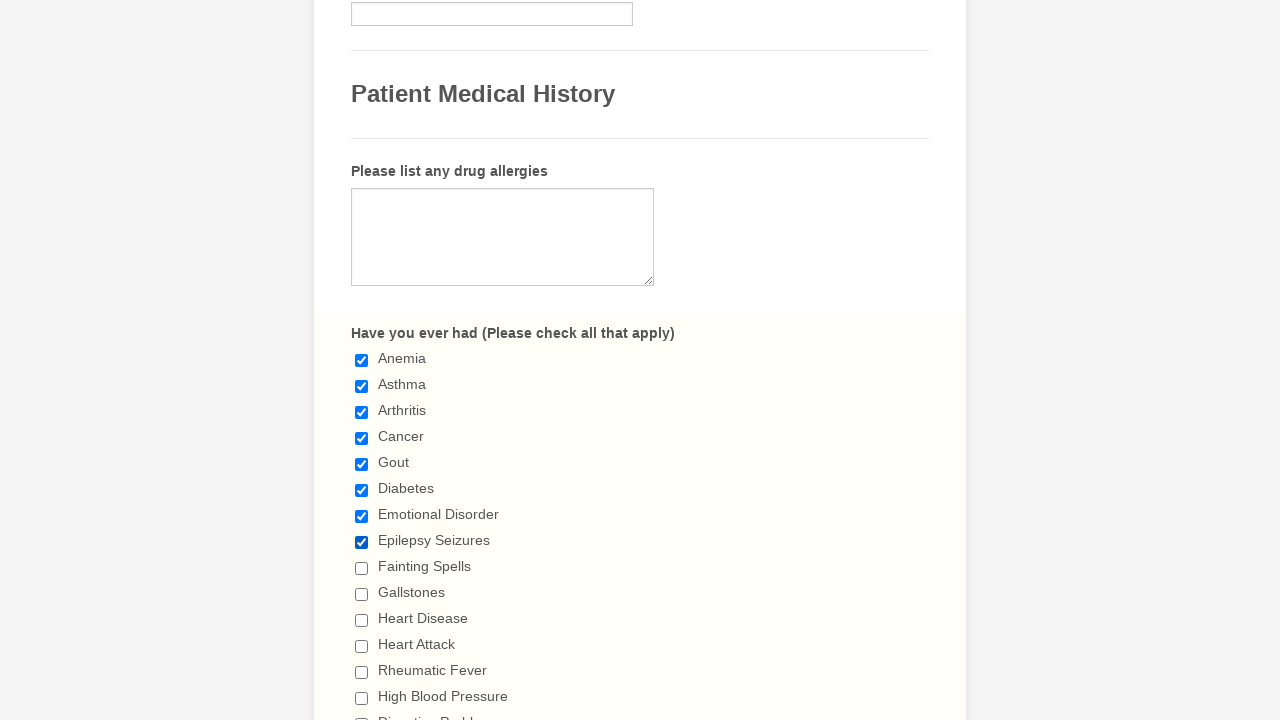

Clicked a checkbox to select it at (362, 568) on input.form-checkbox >> nth=8
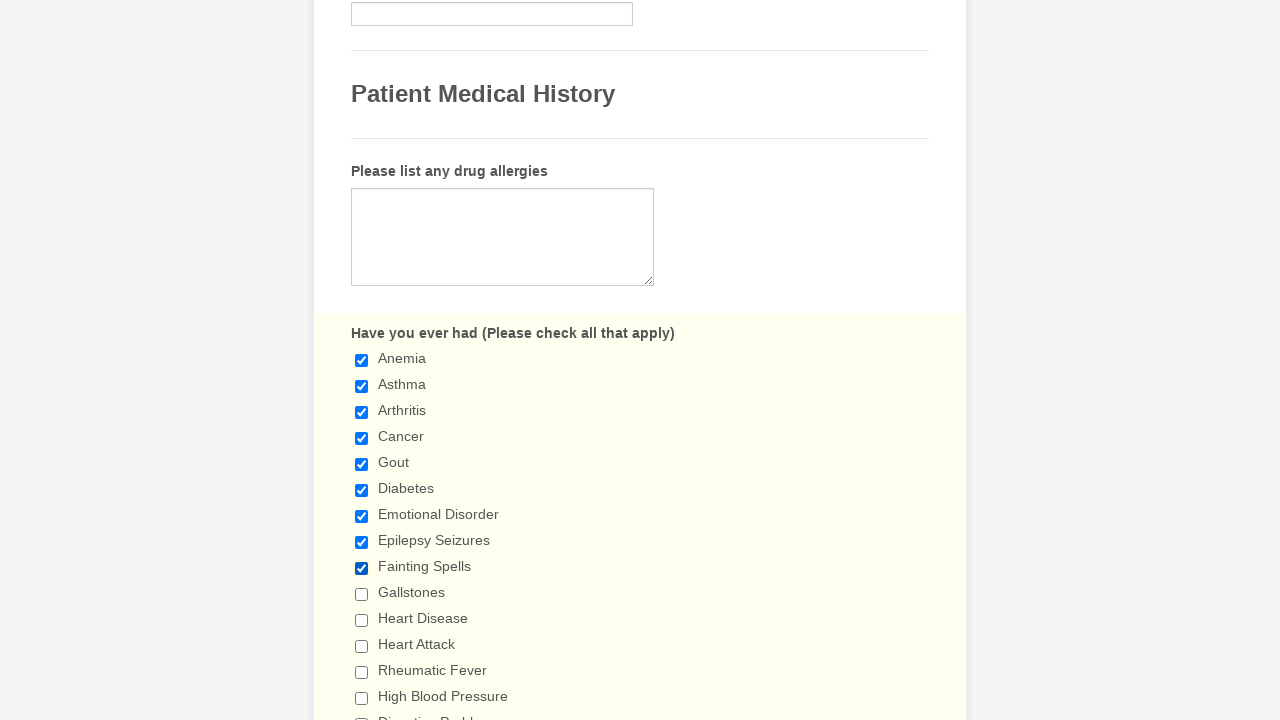

Clicked a checkbox to select it at (362, 594) on input.form-checkbox >> nth=9
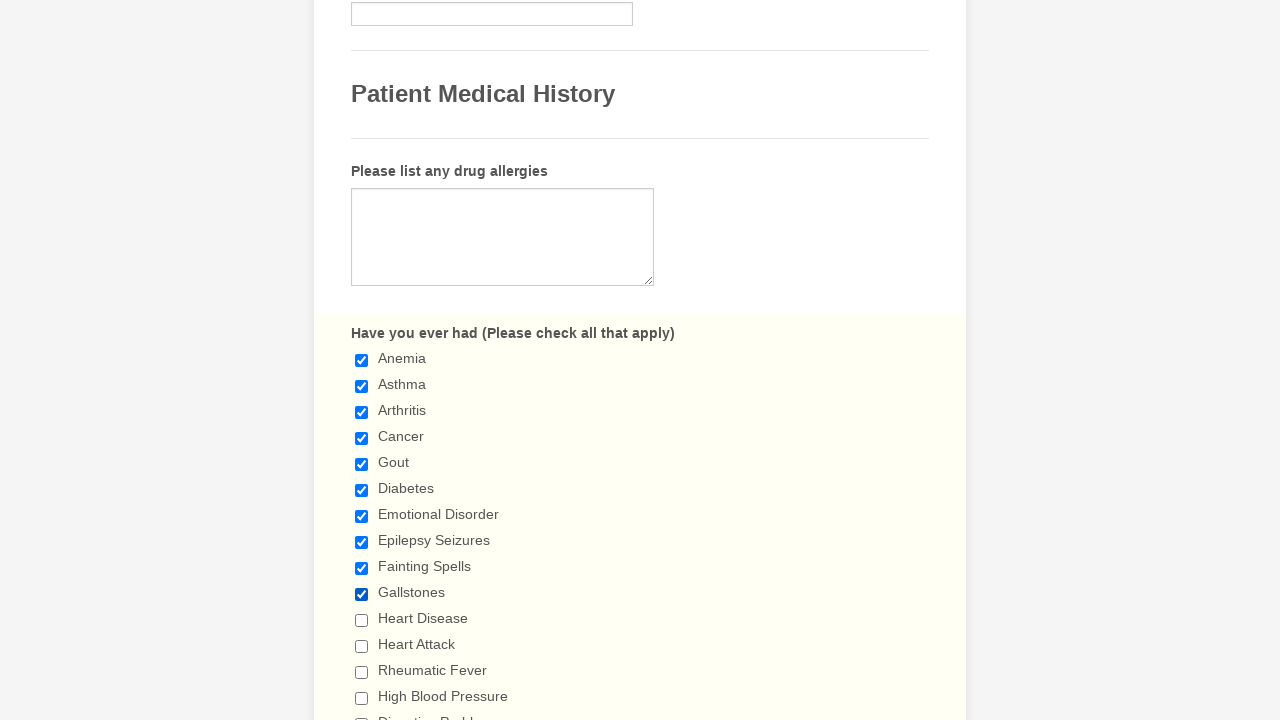

Clicked a checkbox to select it at (362, 620) on input.form-checkbox >> nth=10
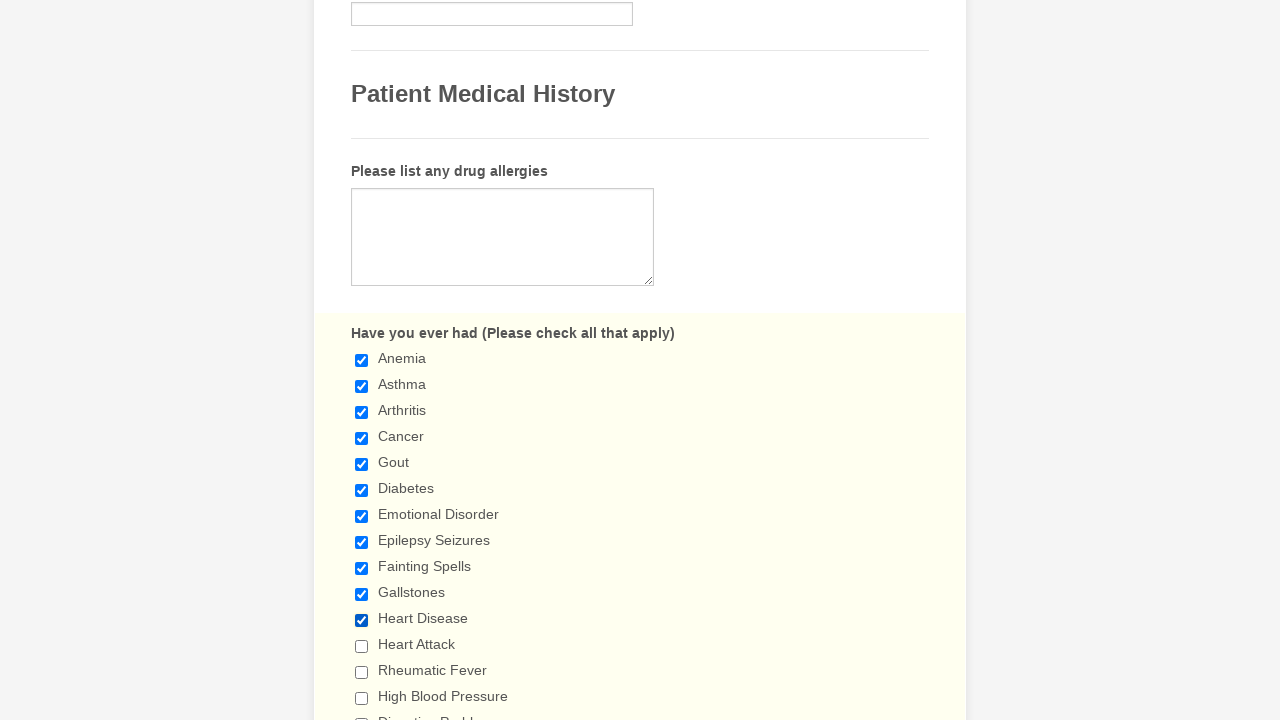

Clicked a checkbox to select it at (362, 646) on input.form-checkbox >> nth=11
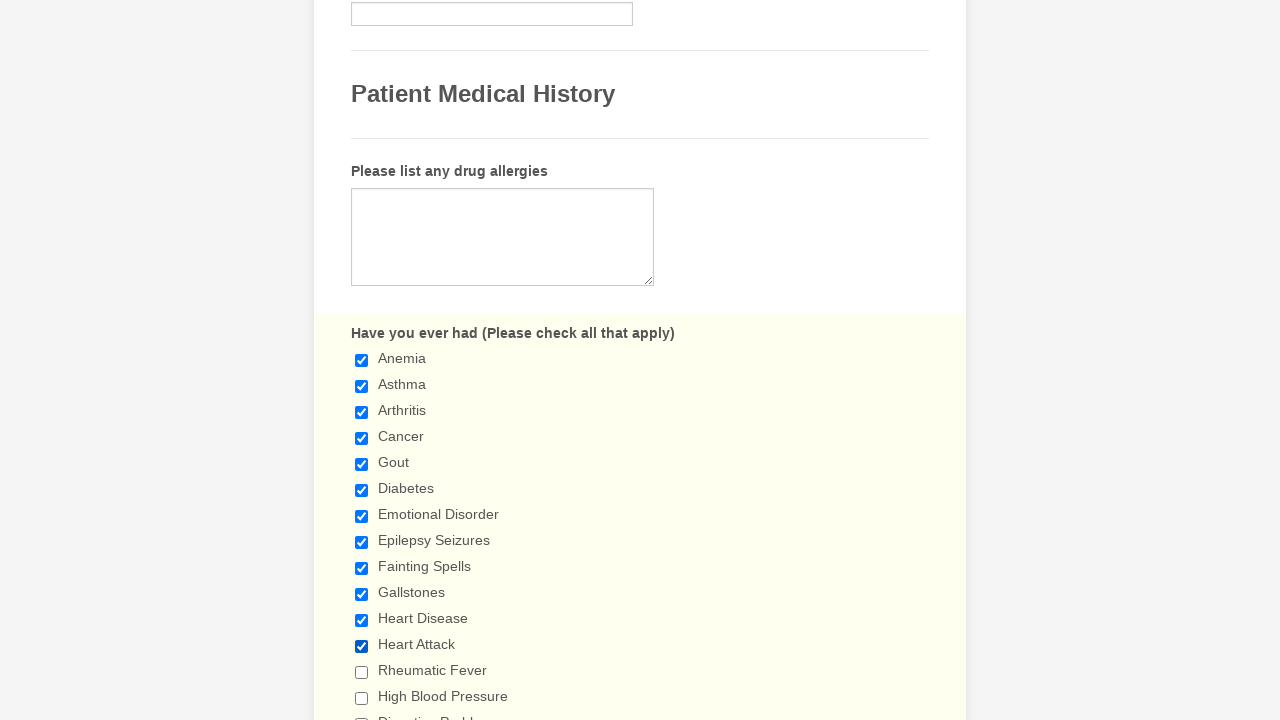

Clicked a checkbox to select it at (362, 672) on input.form-checkbox >> nth=12
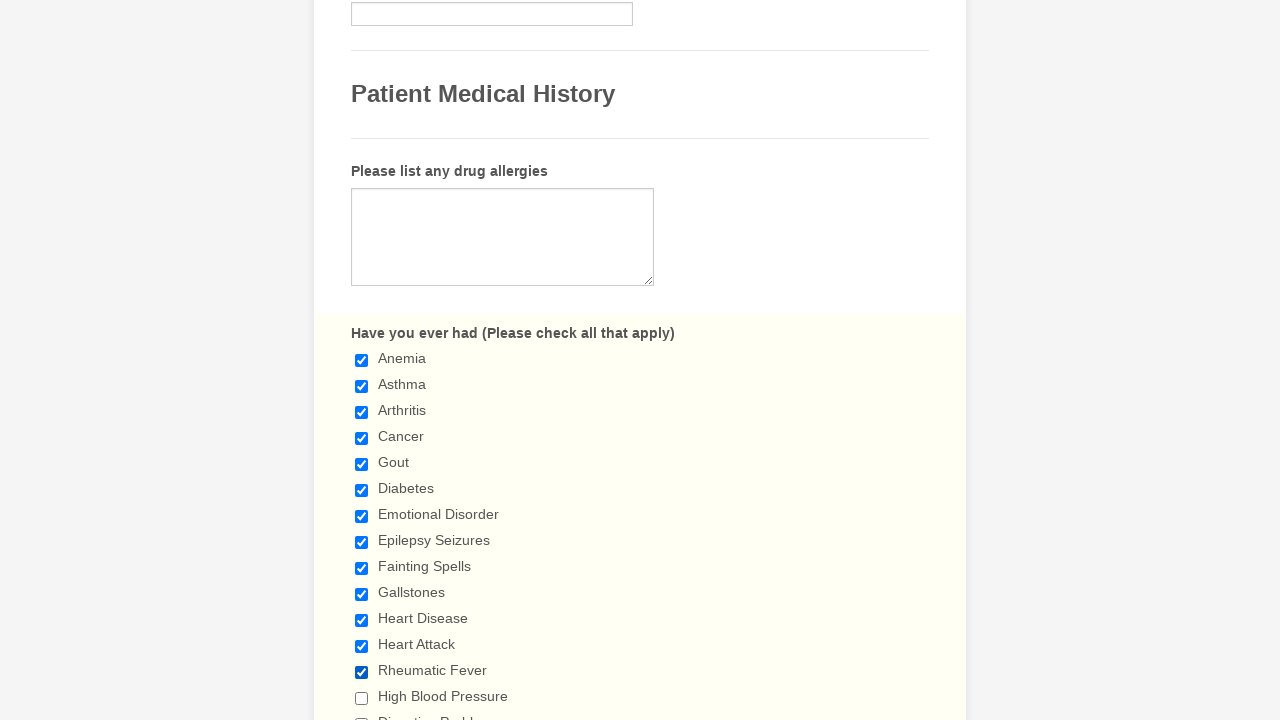

Clicked a checkbox to select it at (362, 698) on input.form-checkbox >> nth=13
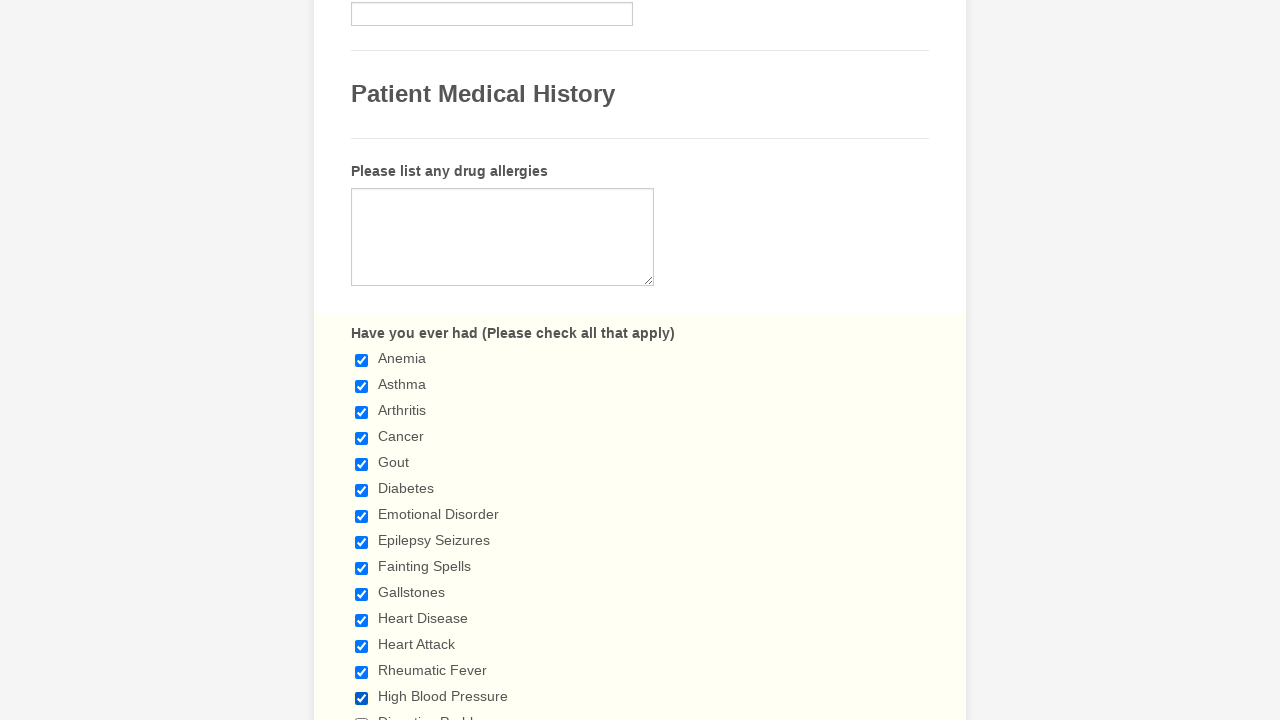

Clicked a checkbox to select it at (362, 714) on input.form-checkbox >> nth=14
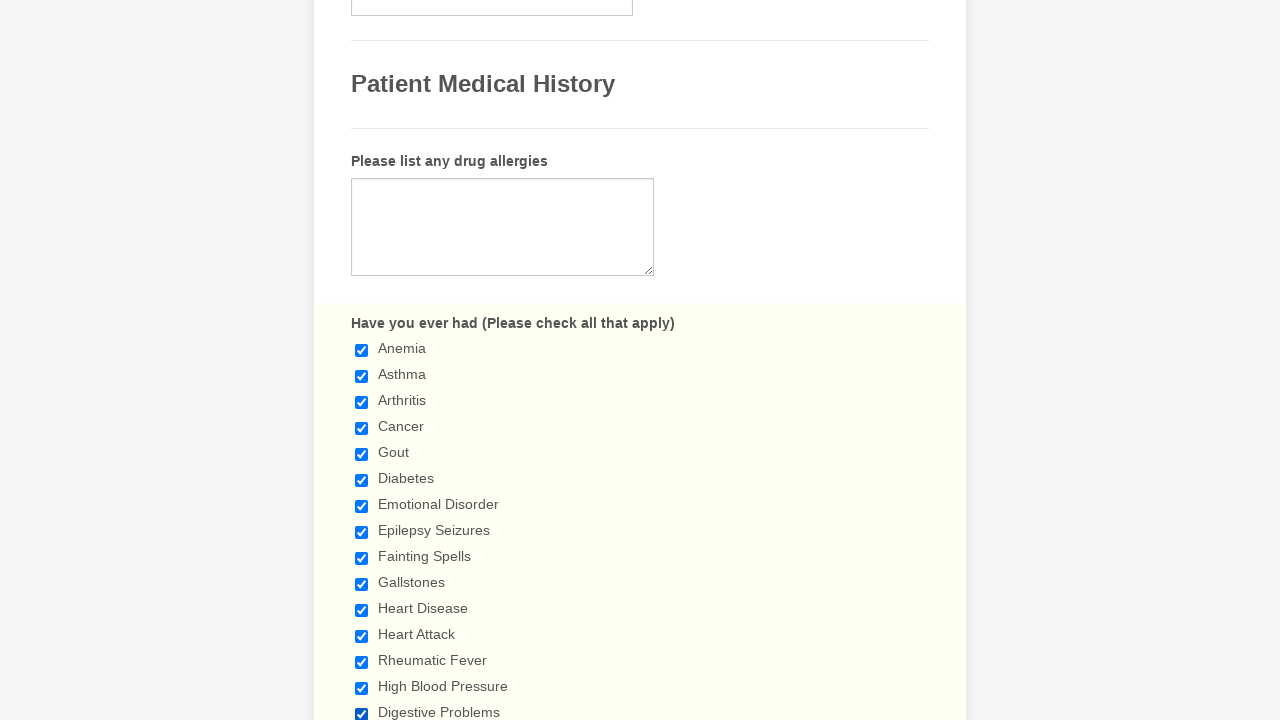

Clicked a checkbox to select it at (362, 360) on input.form-checkbox >> nth=15
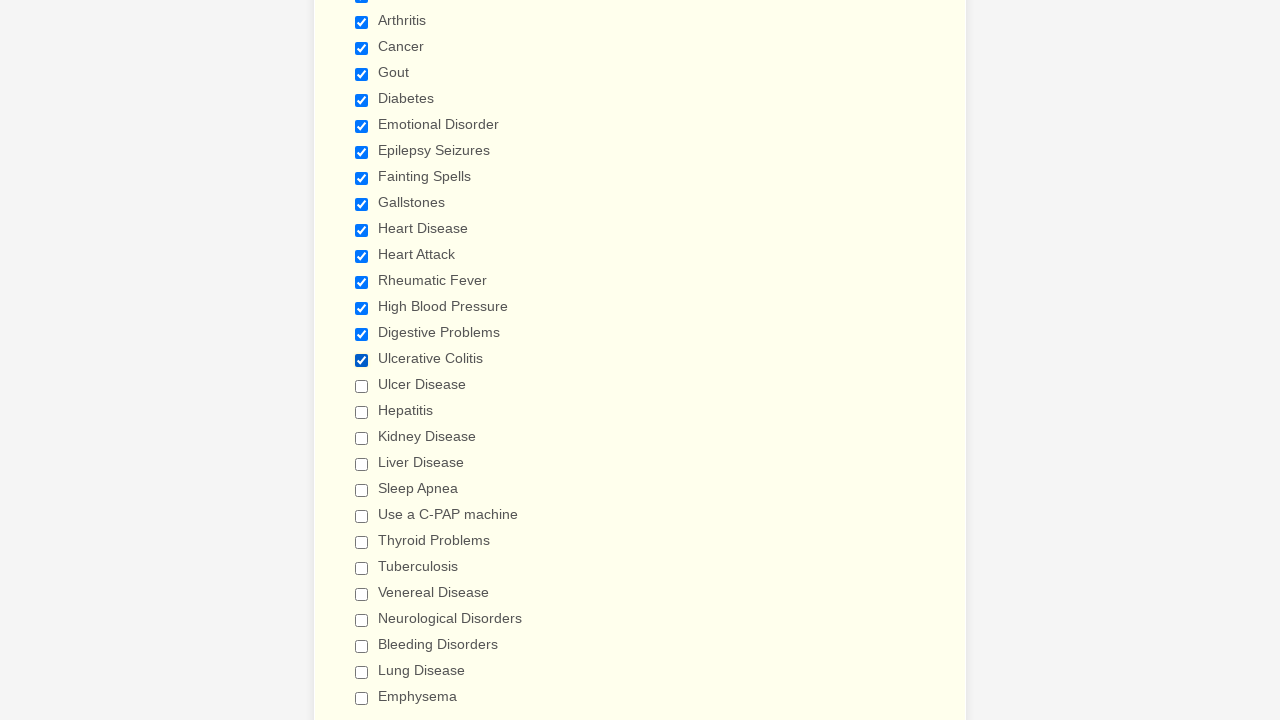

Clicked a checkbox to select it at (362, 386) on input.form-checkbox >> nth=16
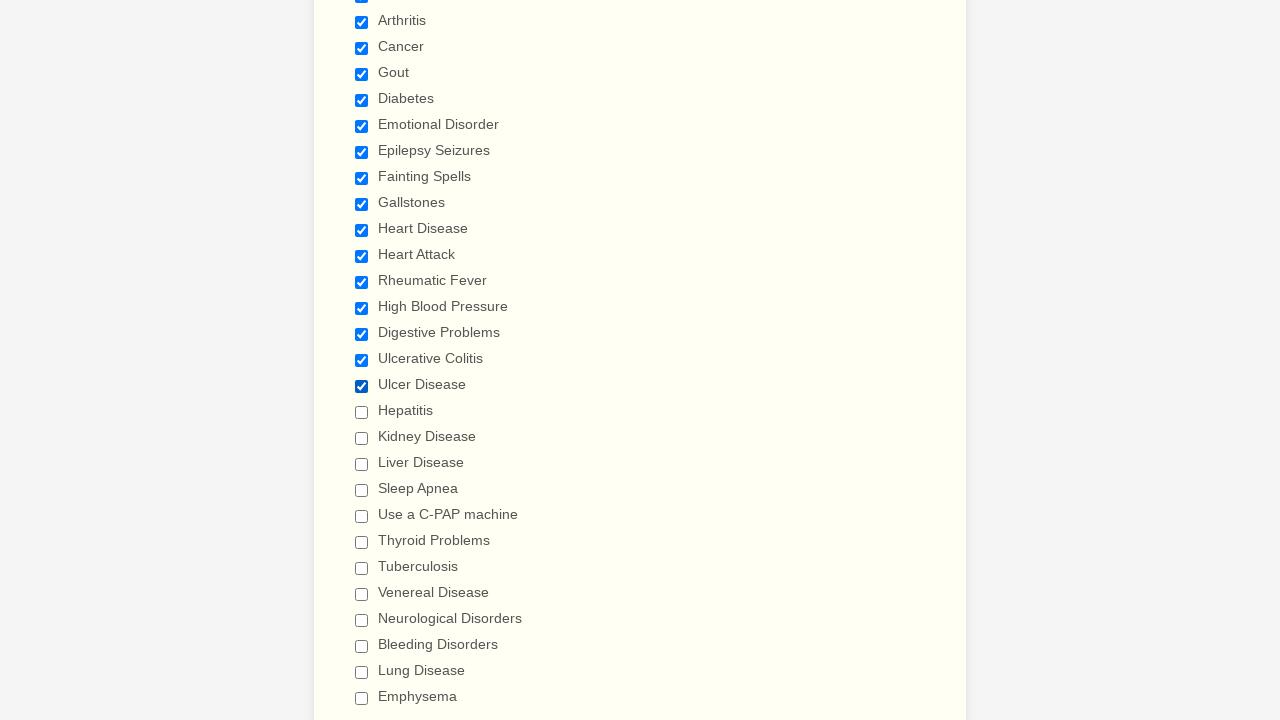

Clicked a checkbox to select it at (362, 412) on input.form-checkbox >> nth=17
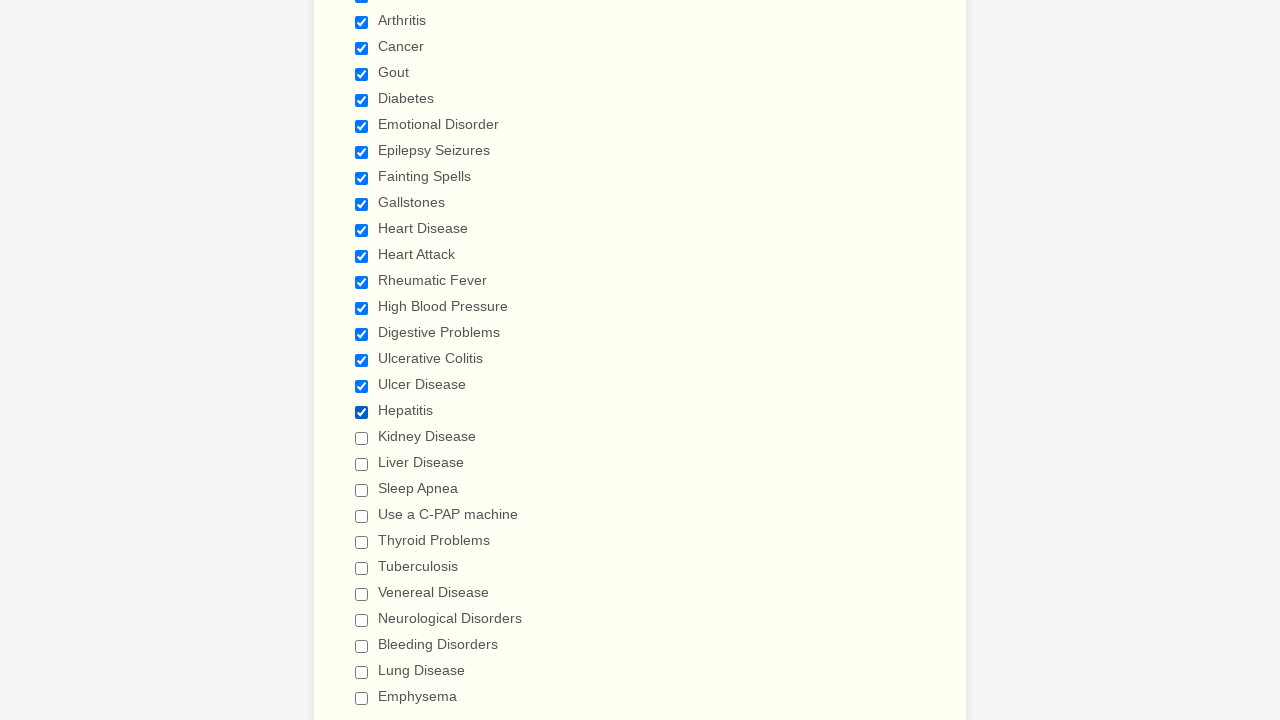

Clicked a checkbox to select it at (362, 438) on input.form-checkbox >> nth=18
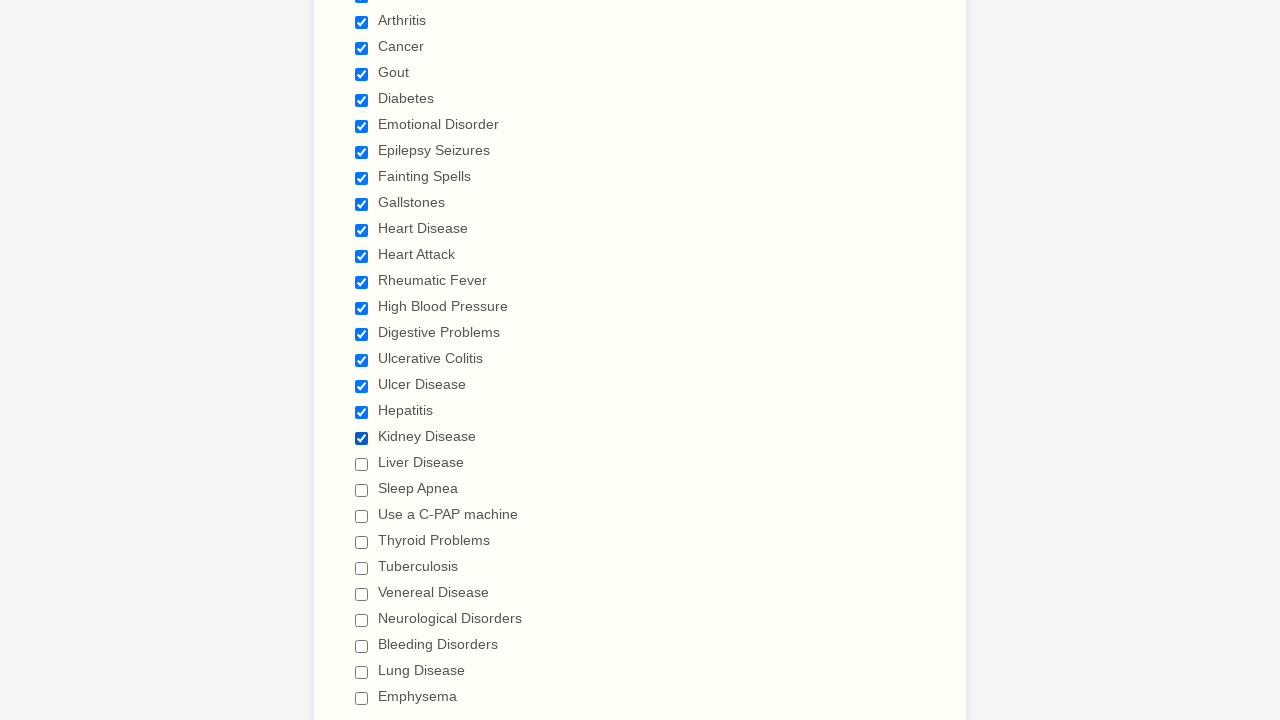

Clicked a checkbox to select it at (362, 464) on input.form-checkbox >> nth=19
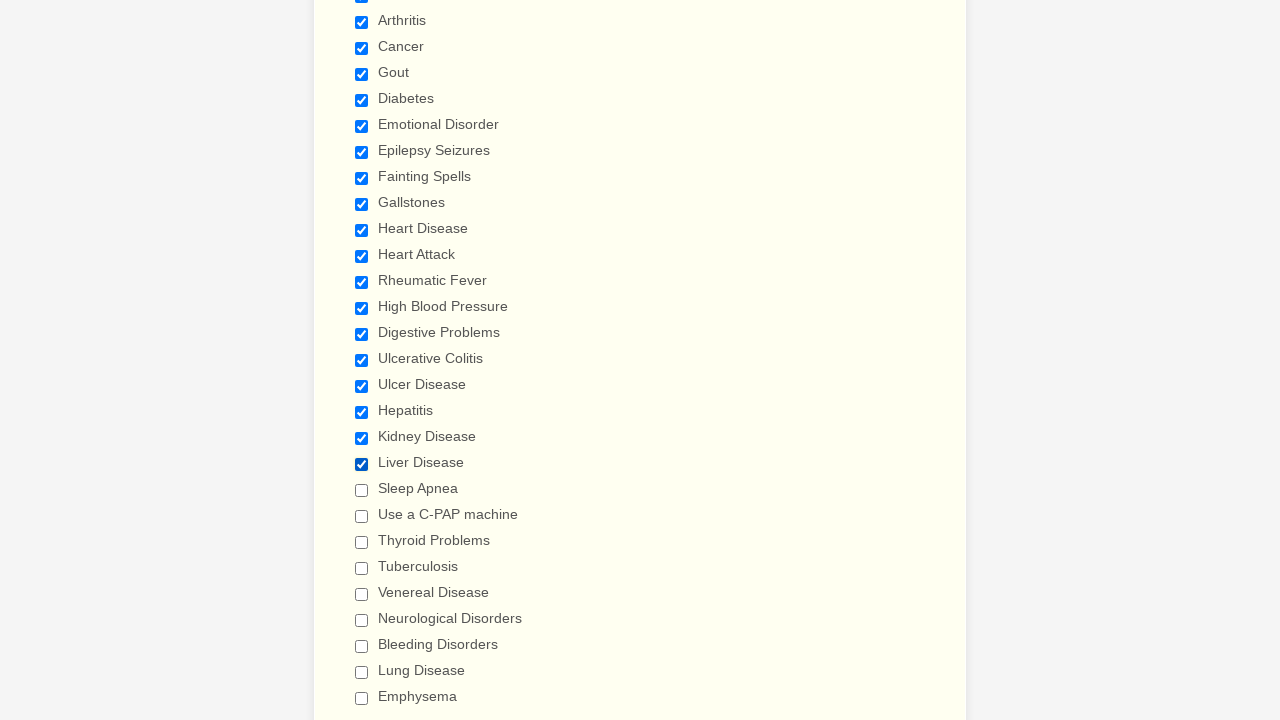

Clicked a checkbox to select it at (362, 490) on input.form-checkbox >> nth=20
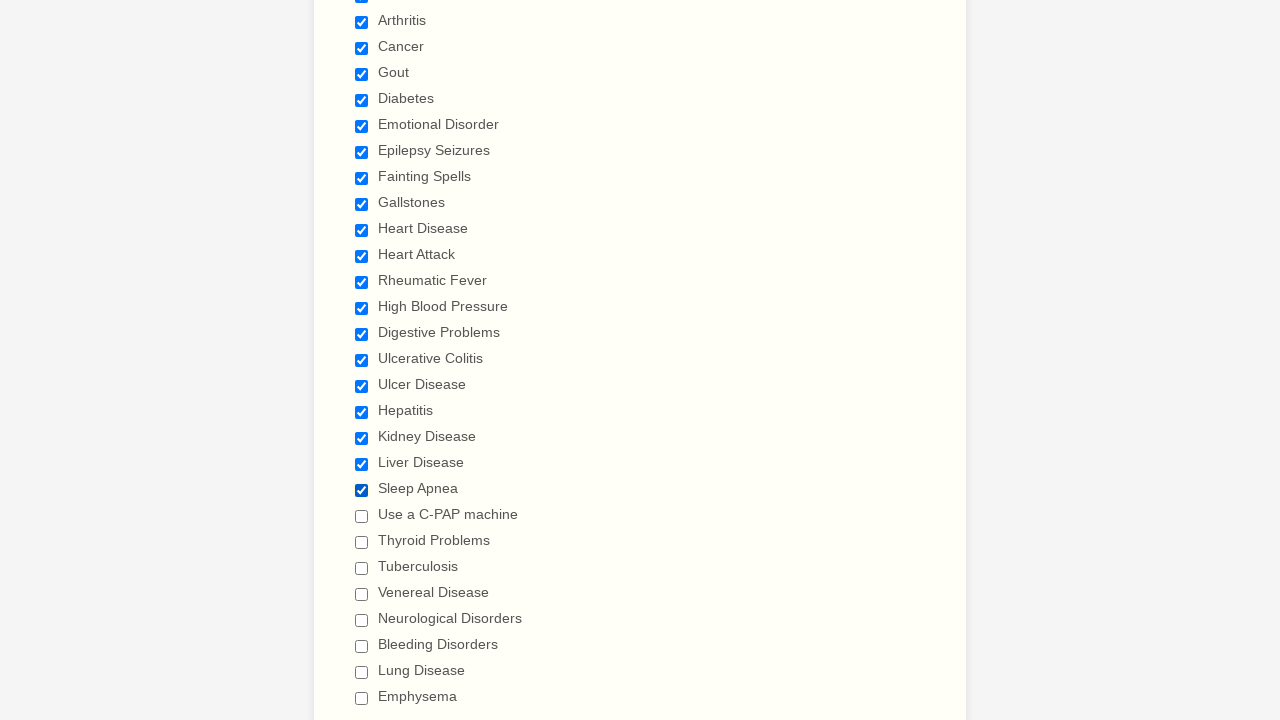

Clicked a checkbox to select it at (362, 516) on input.form-checkbox >> nth=21
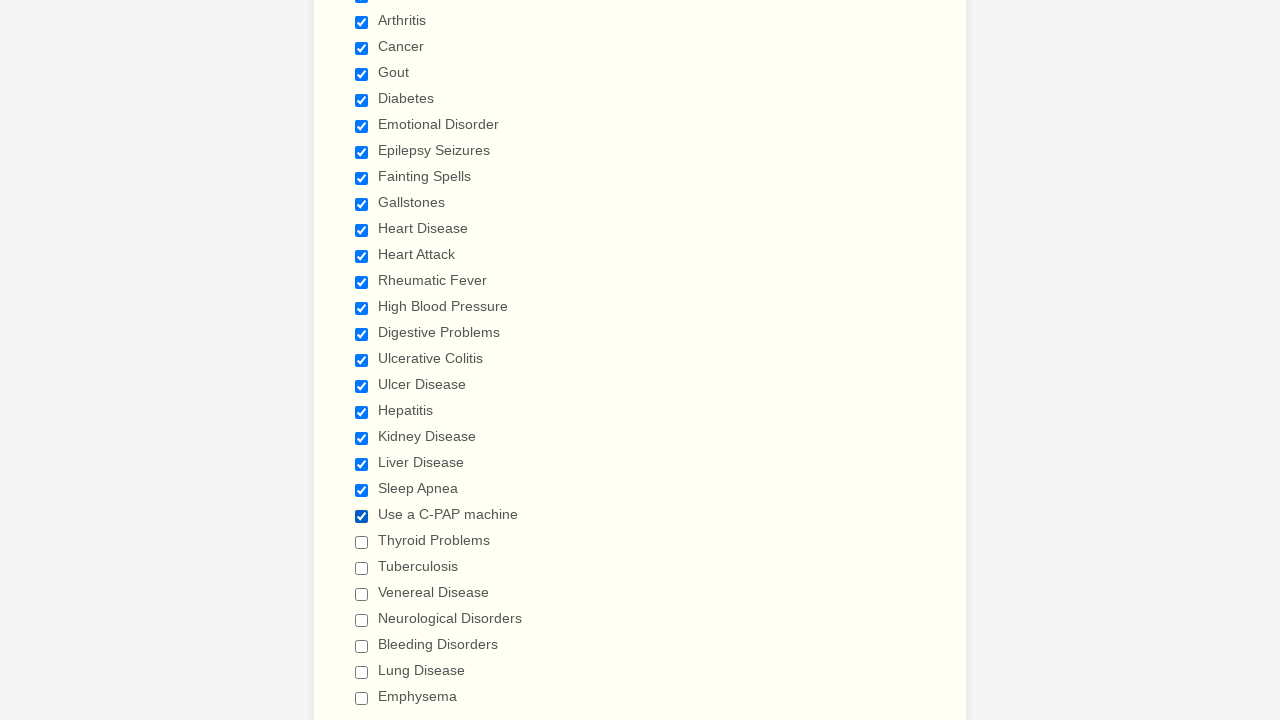

Clicked a checkbox to select it at (362, 542) on input.form-checkbox >> nth=22
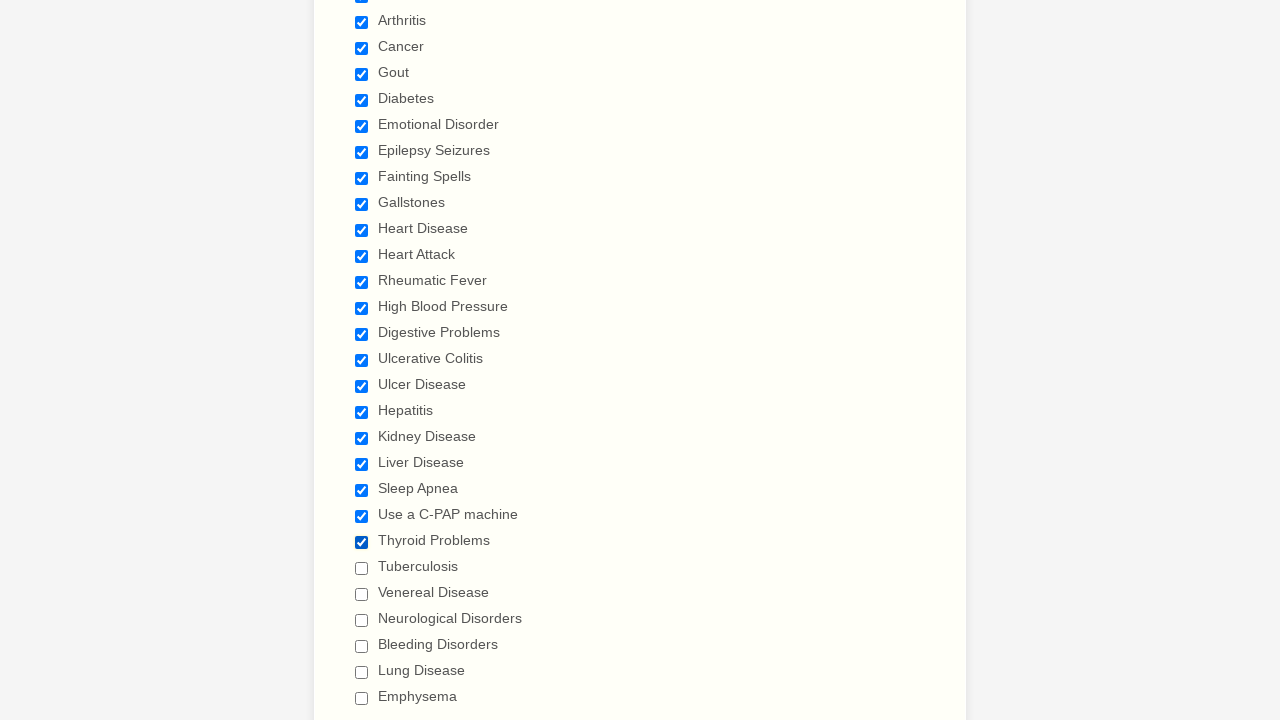

Clicked a checkbox to select it at (362, 568) on input.form-checkbox >> nth=23
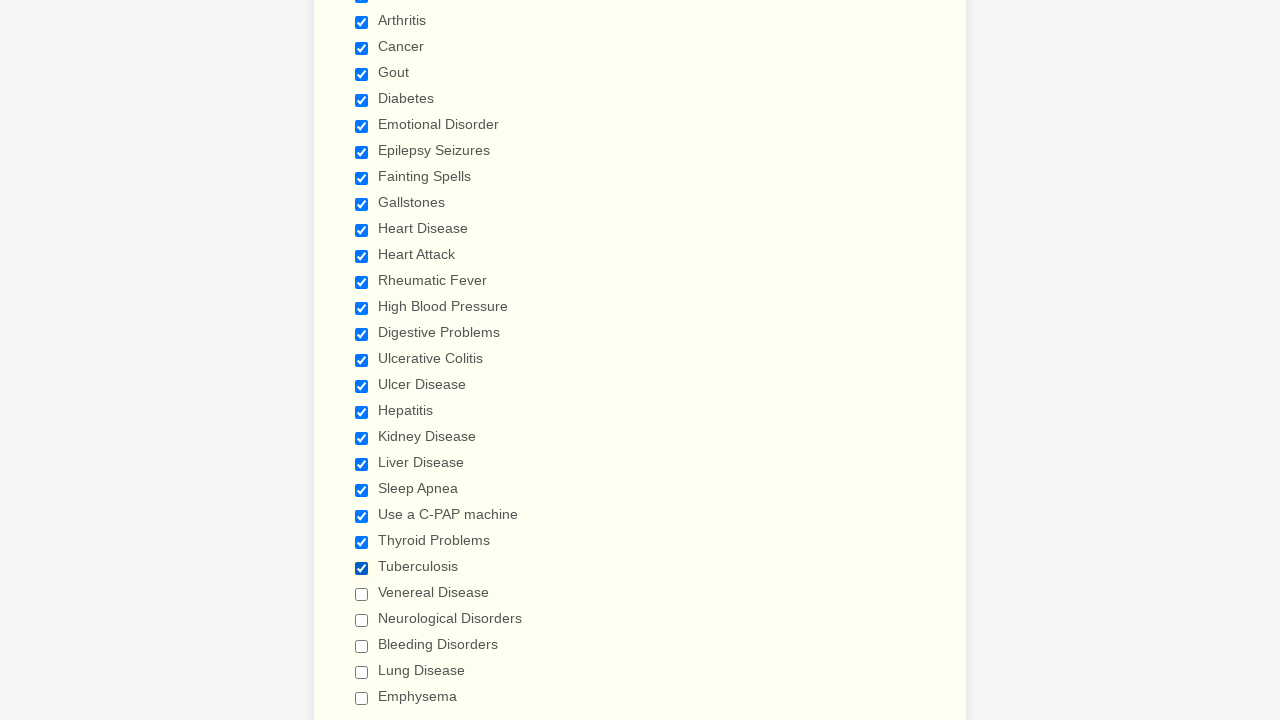

Clicked a checkbox to select it at (362, 594) on input.form-checkbox >> nth=24
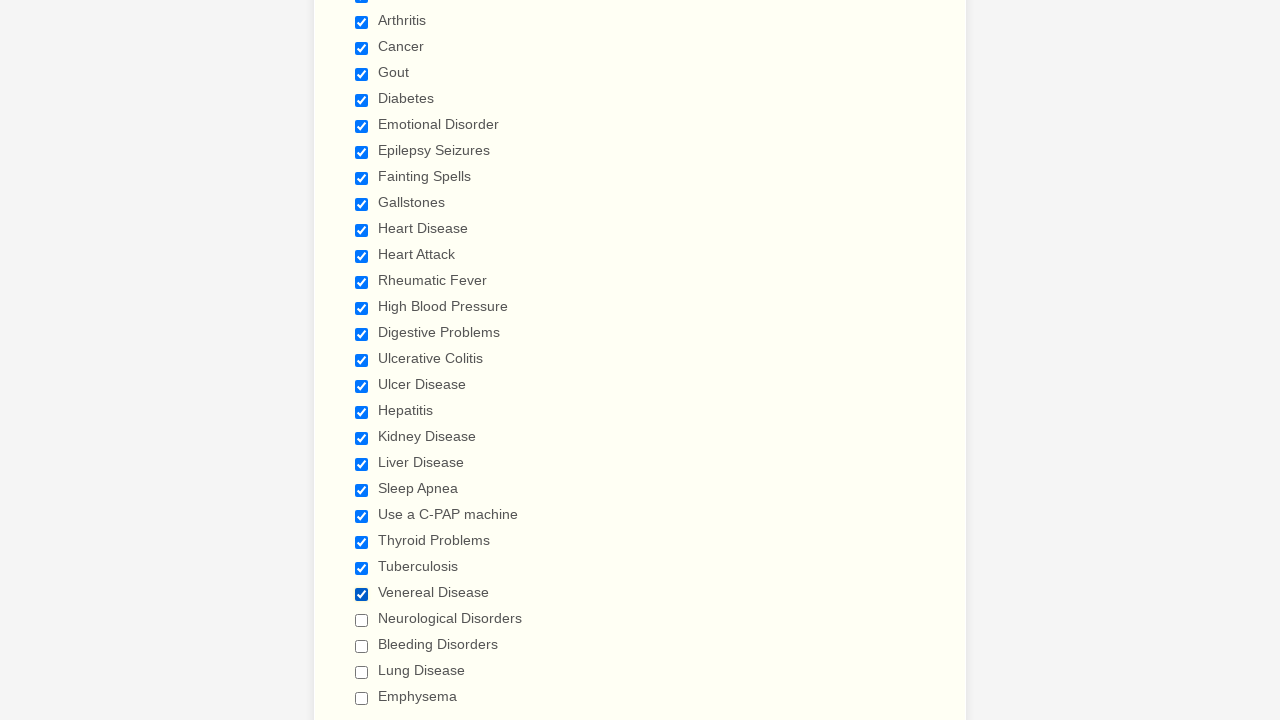

Clicked a checkbox to select it at (362, 620) on input.form-checkbox >> nth=25
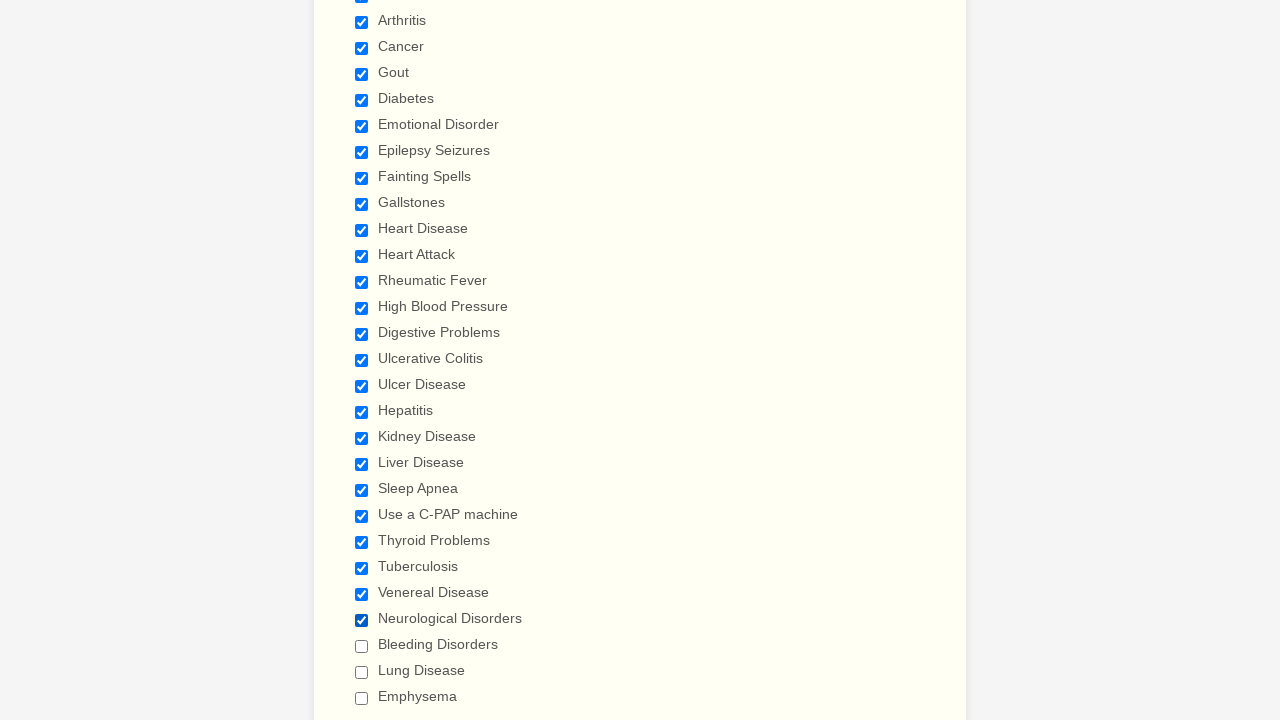

Clicked a checkbox to select it at (362, 646) on input.form-checkbox >> nth=26
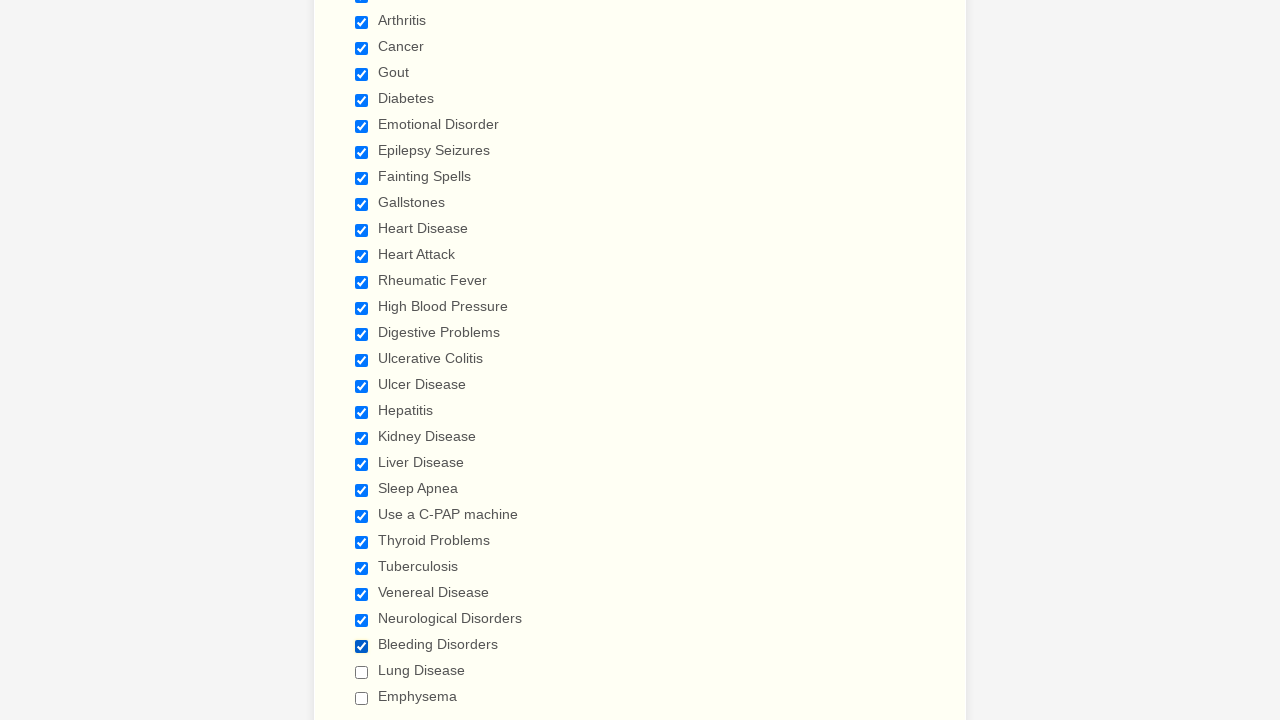

Clicked a checkbox to select it at (362, 672) on input.form-checkbox >> nth=27
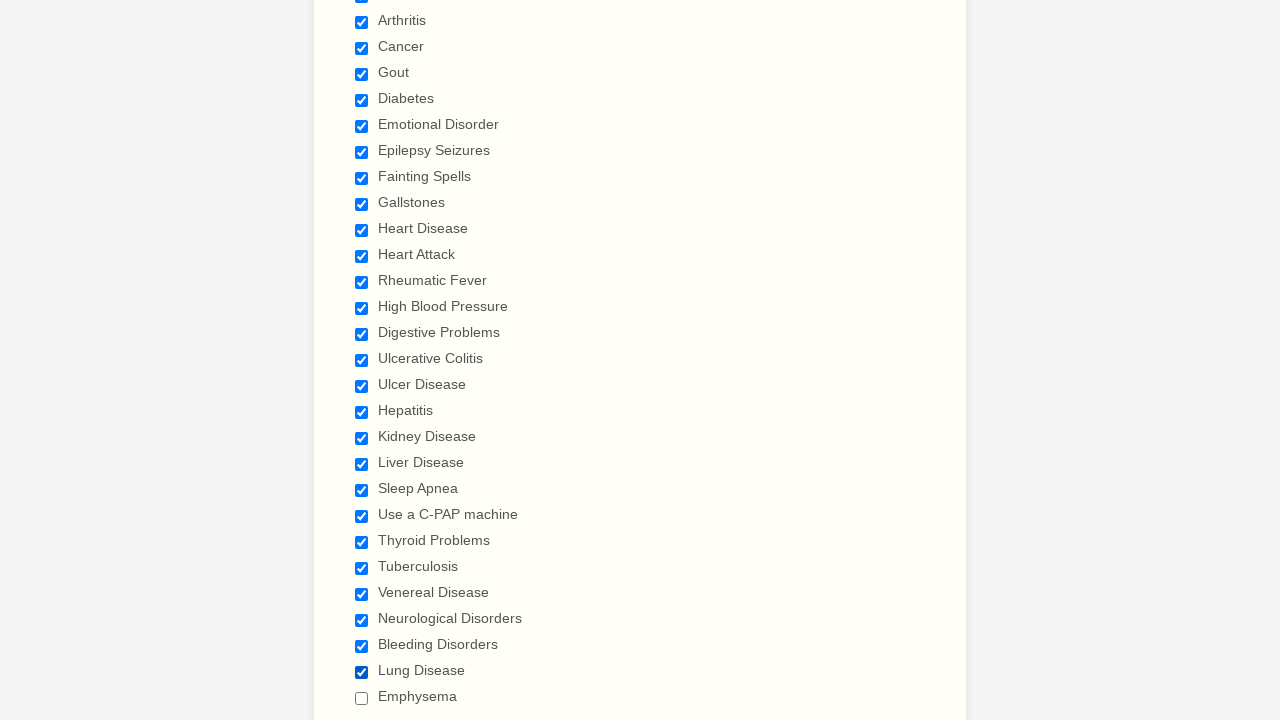

Clicked a checkbox to select it at (362, 698) on input.form-checkbox >> nth=28
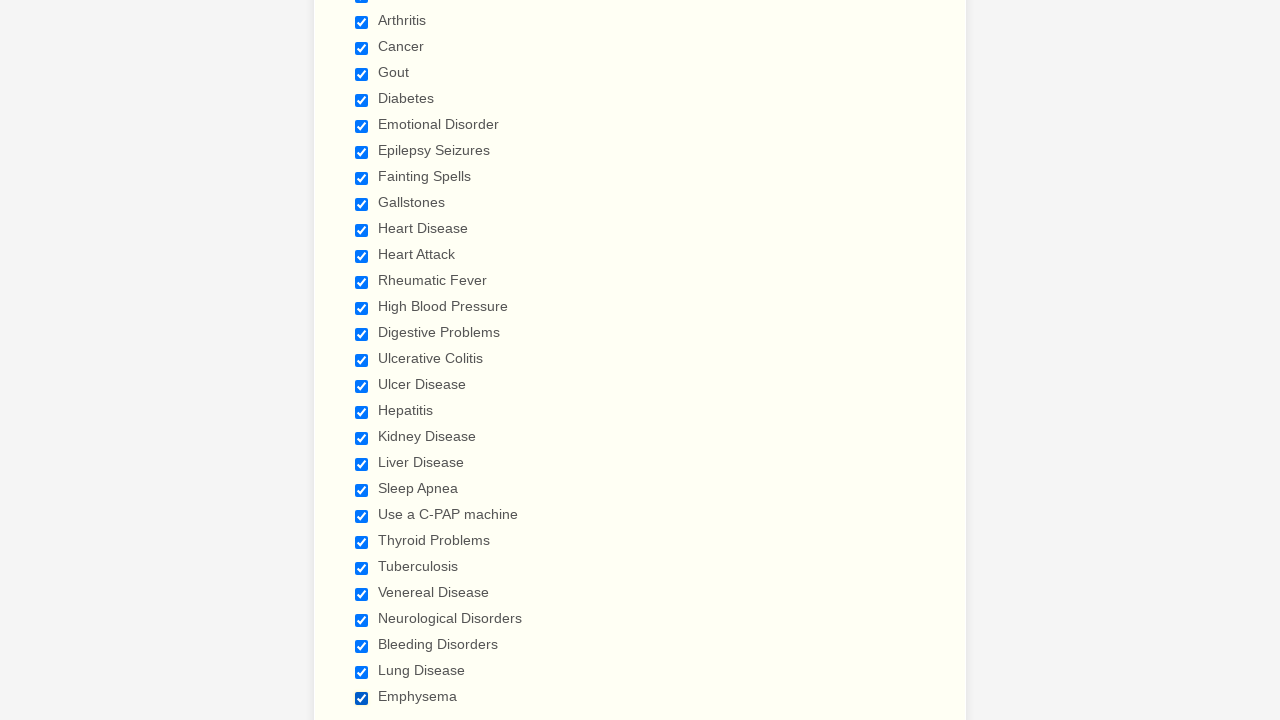

Verified that a checkbox is selected
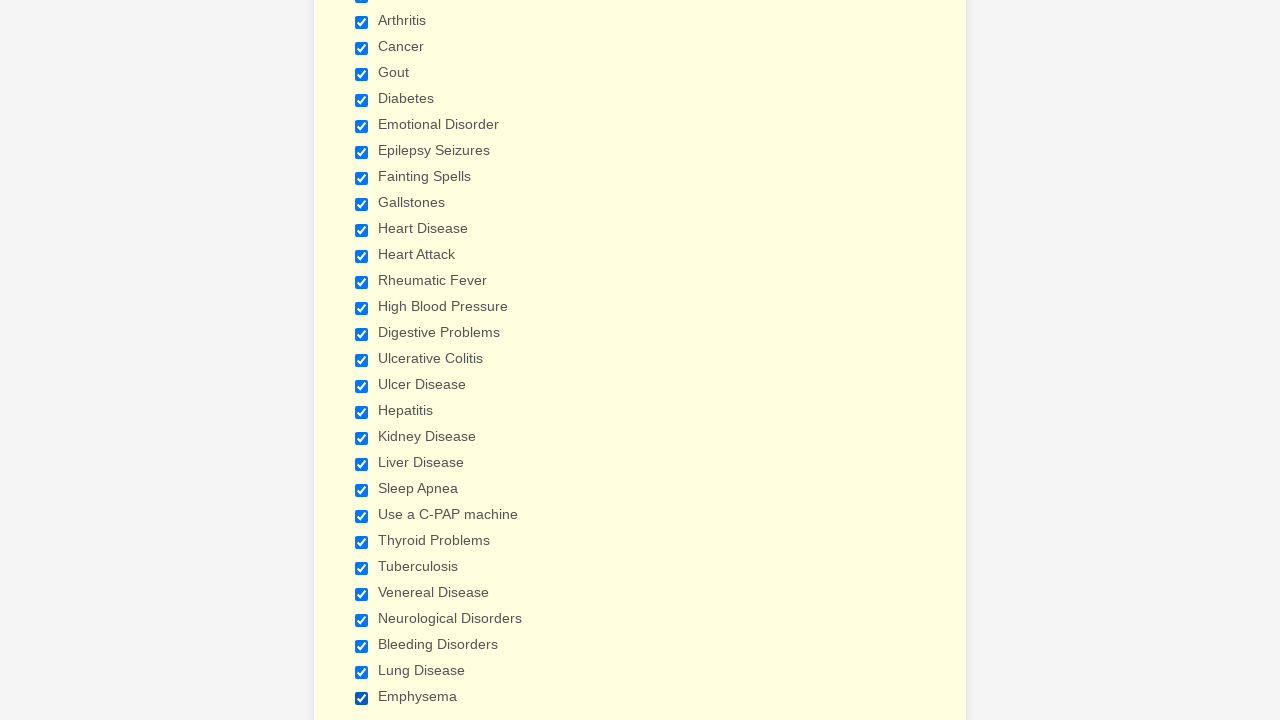

Verified that a checkbox is selected
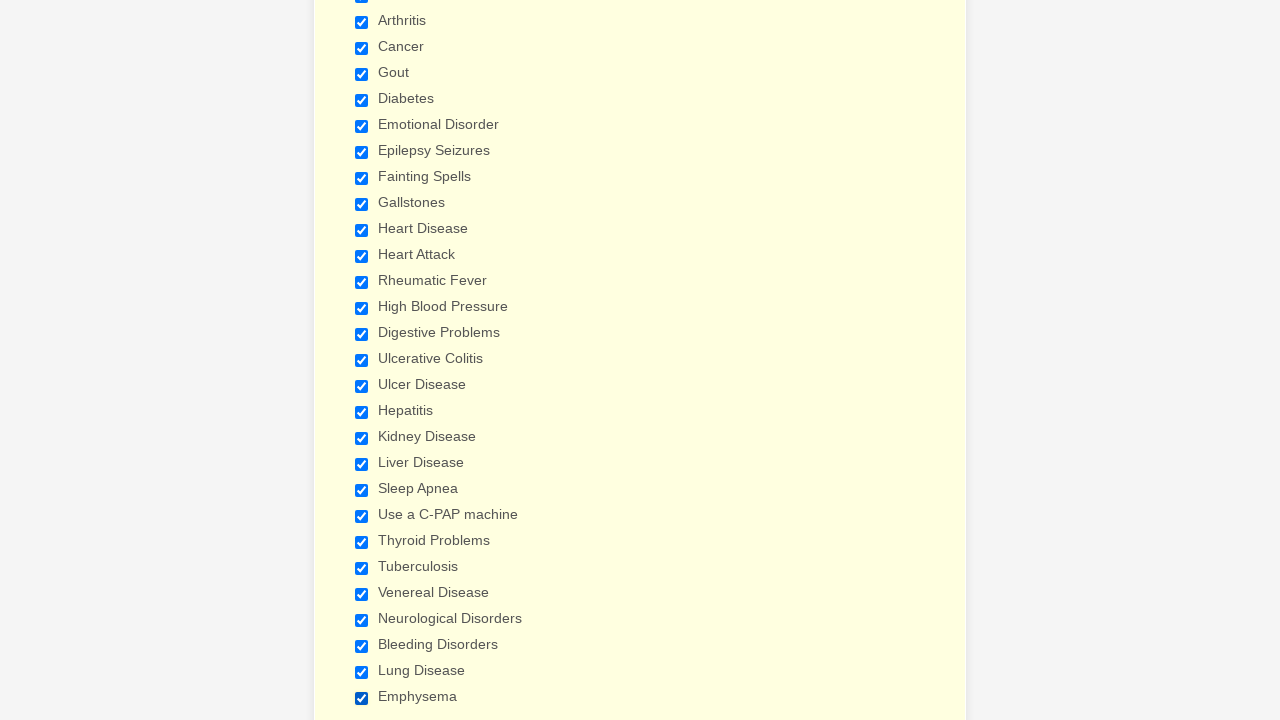

Verified that a checkbox is selected
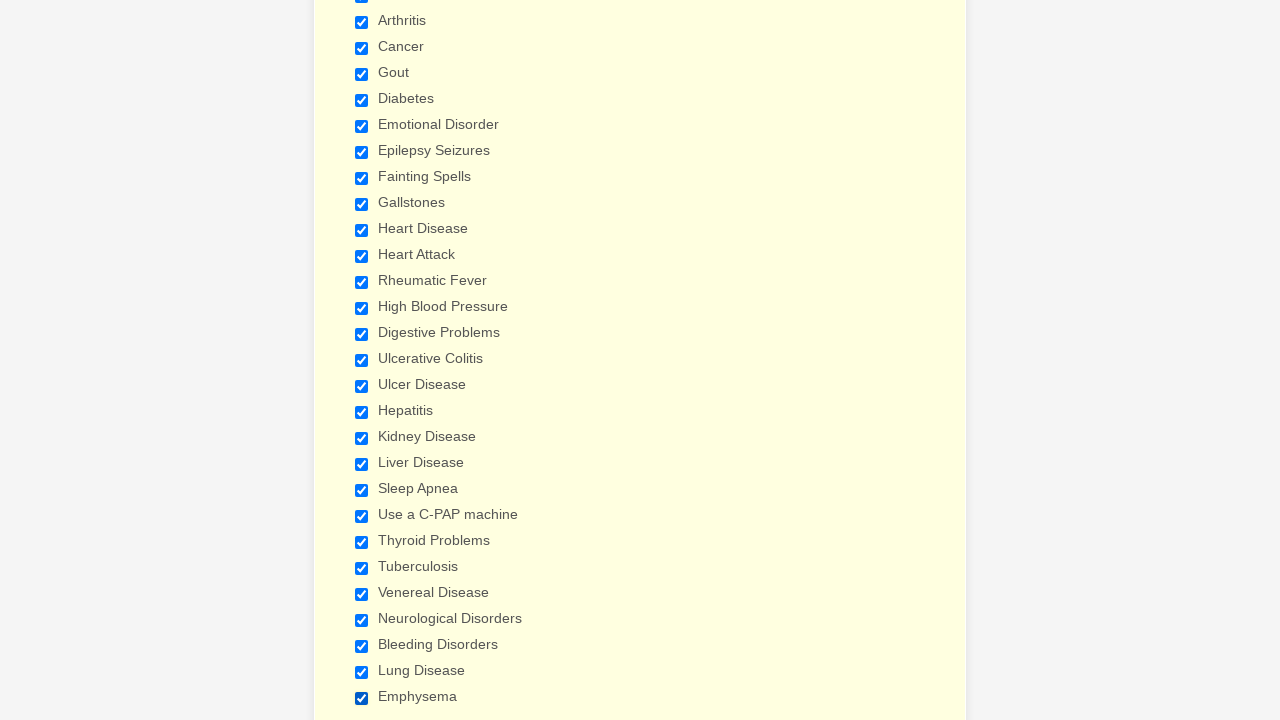

Verified that a checkbox is selected
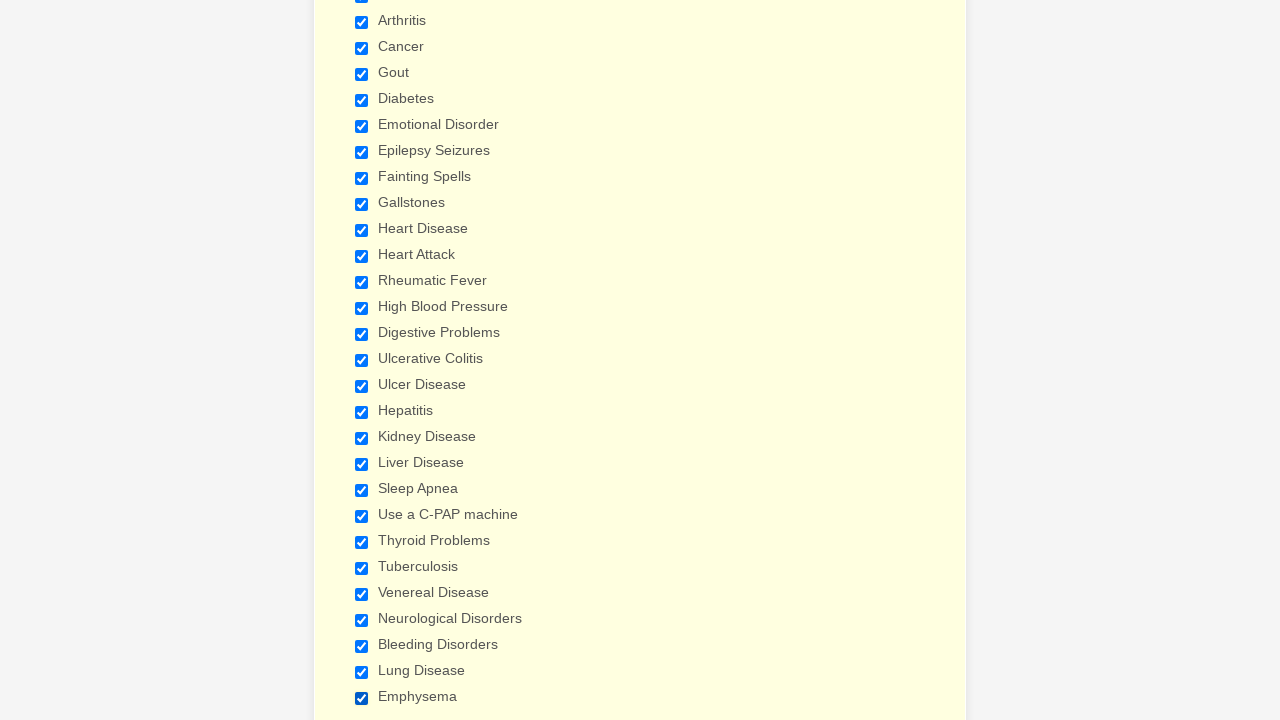

Verified that a checkbox is selected
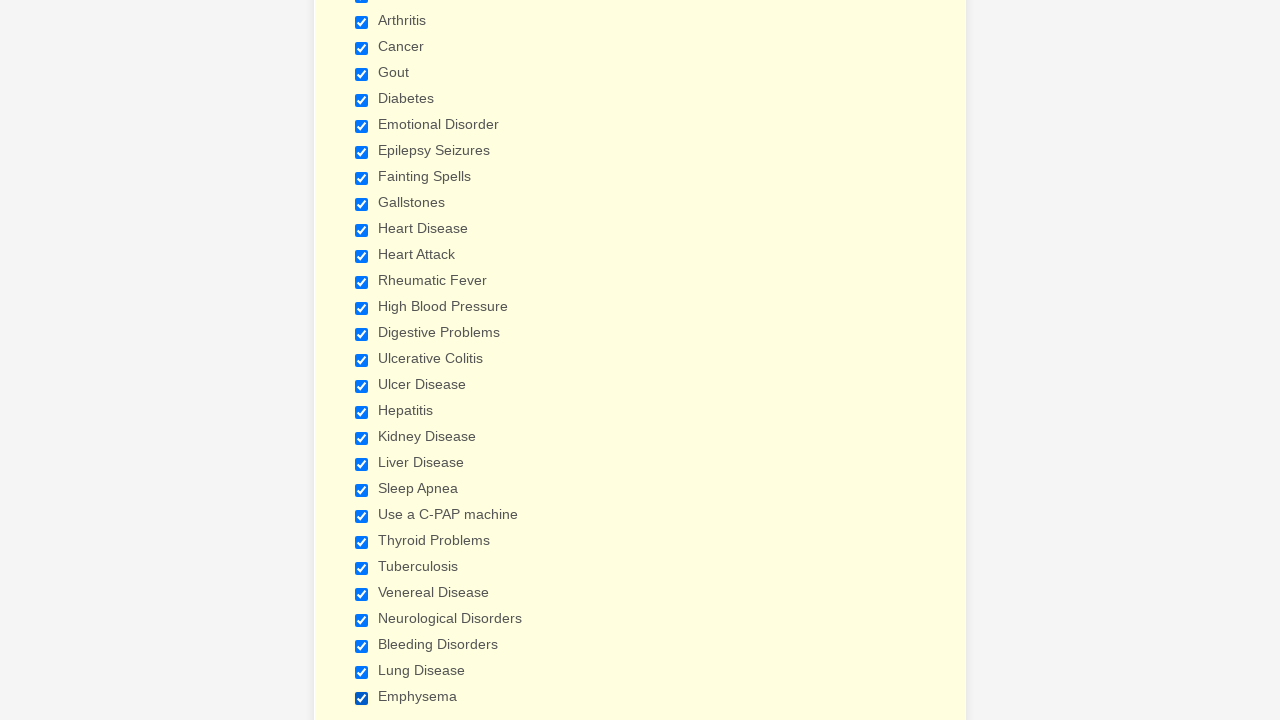

Verified that a checkbox is selected
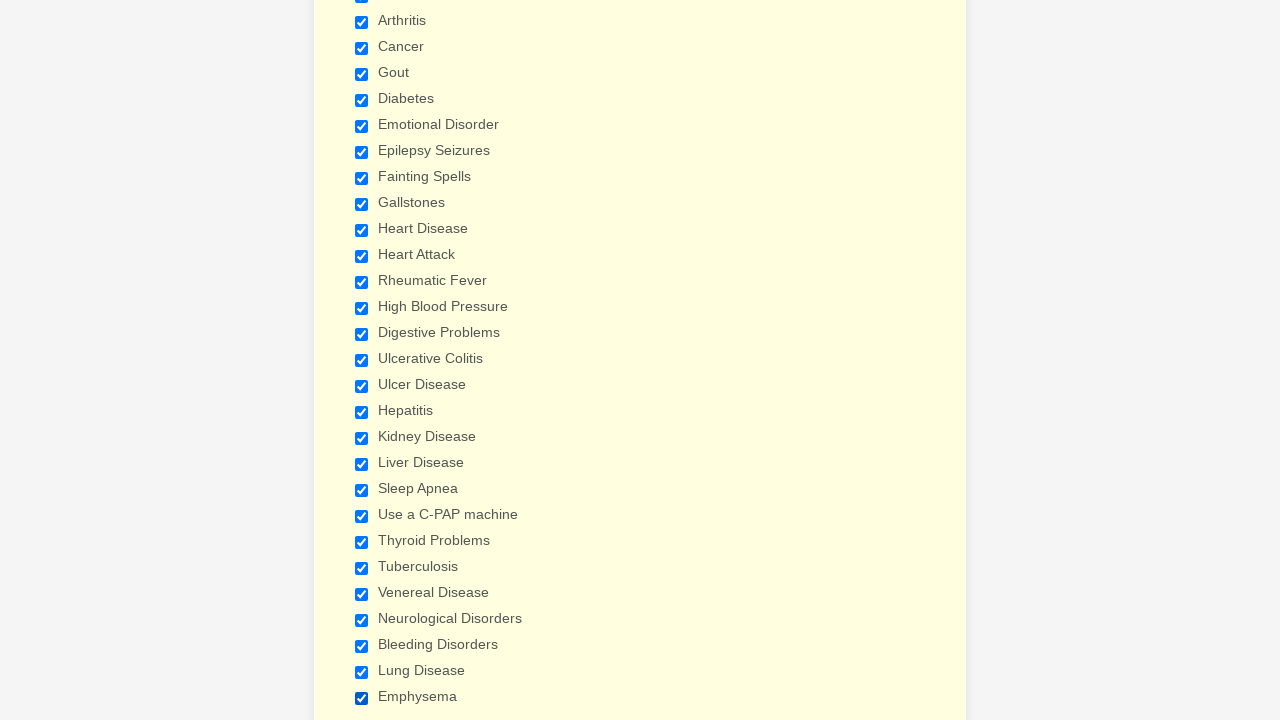

Verified that a checkbox is selected
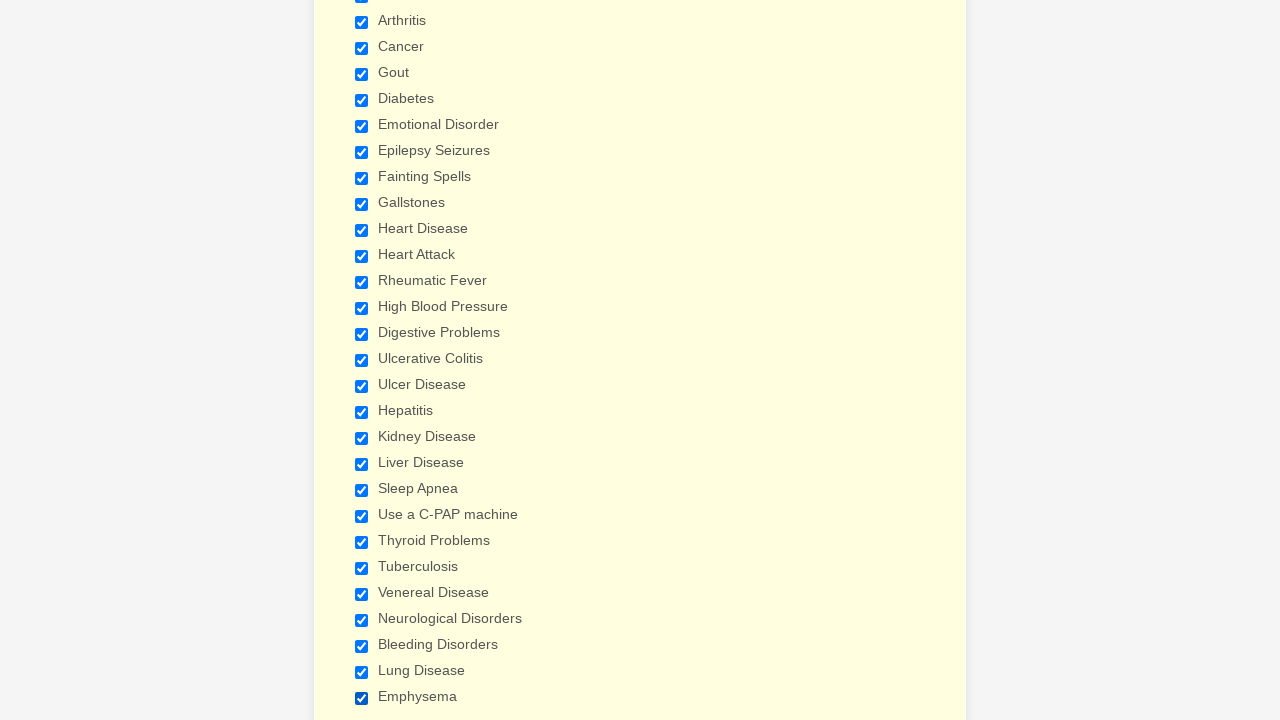

Verified that a checkbox is selected
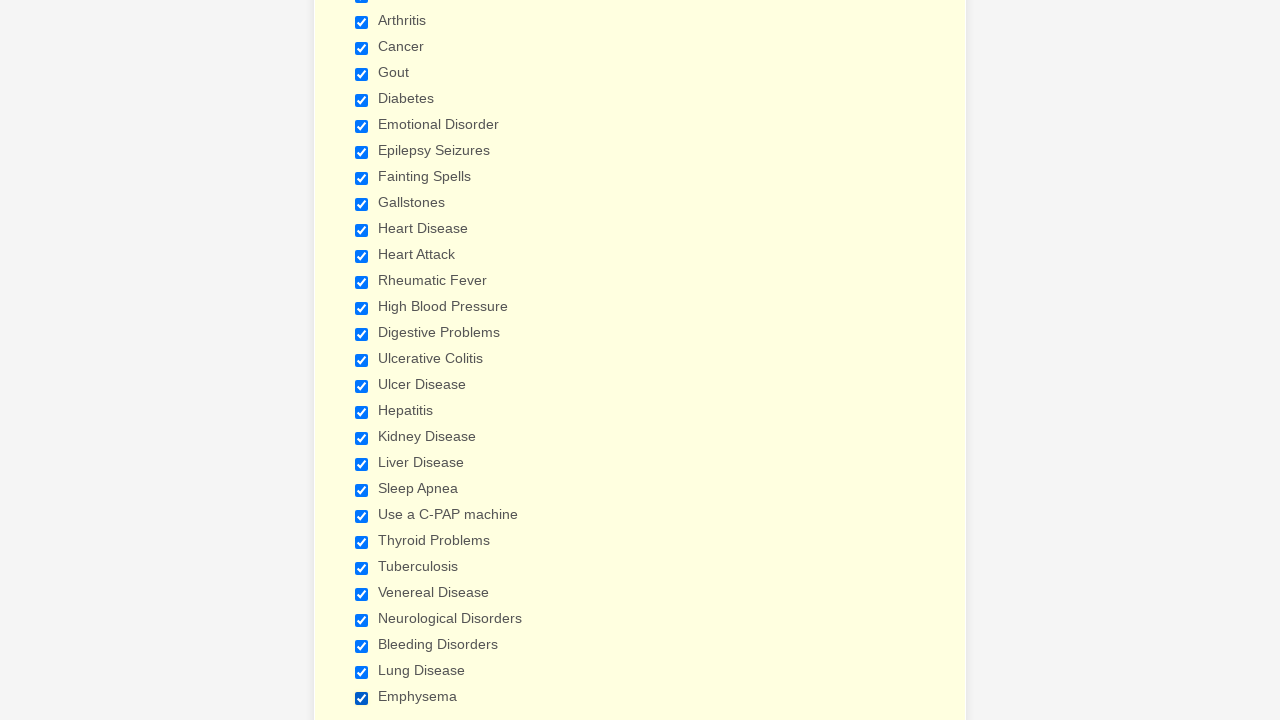

Verified that a checkbox is selected
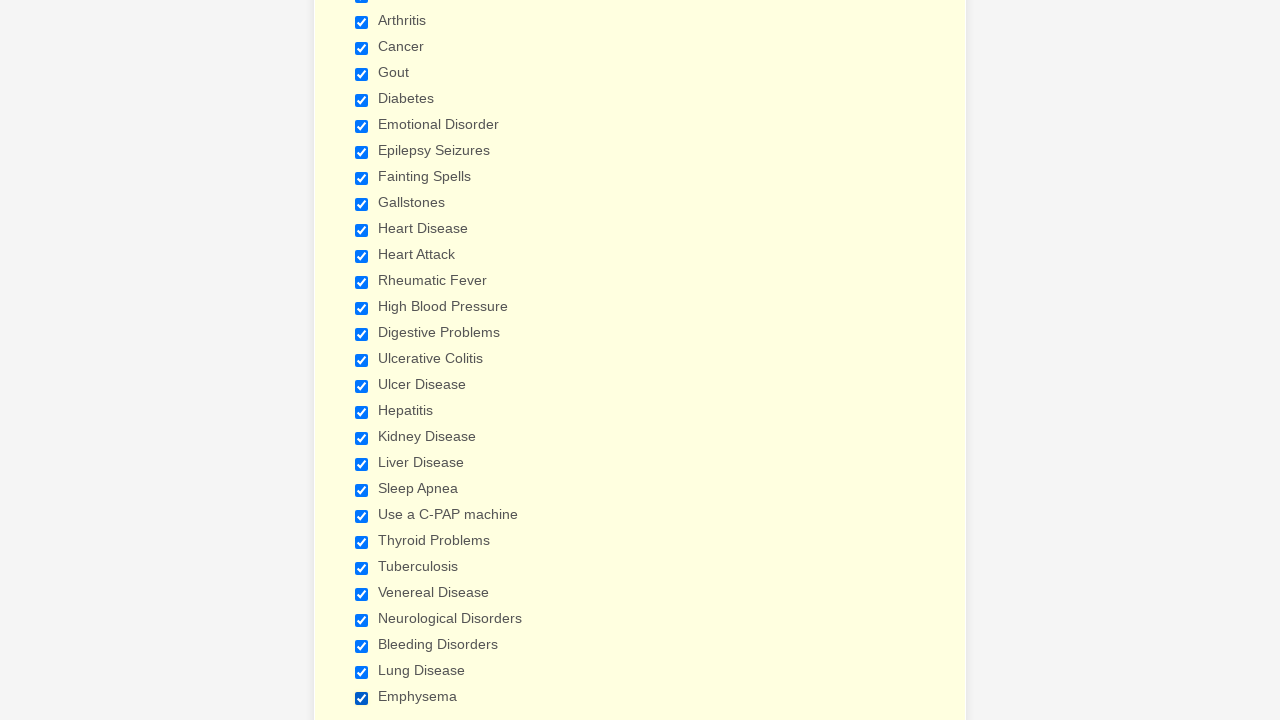

Verified that a checkbox is selected
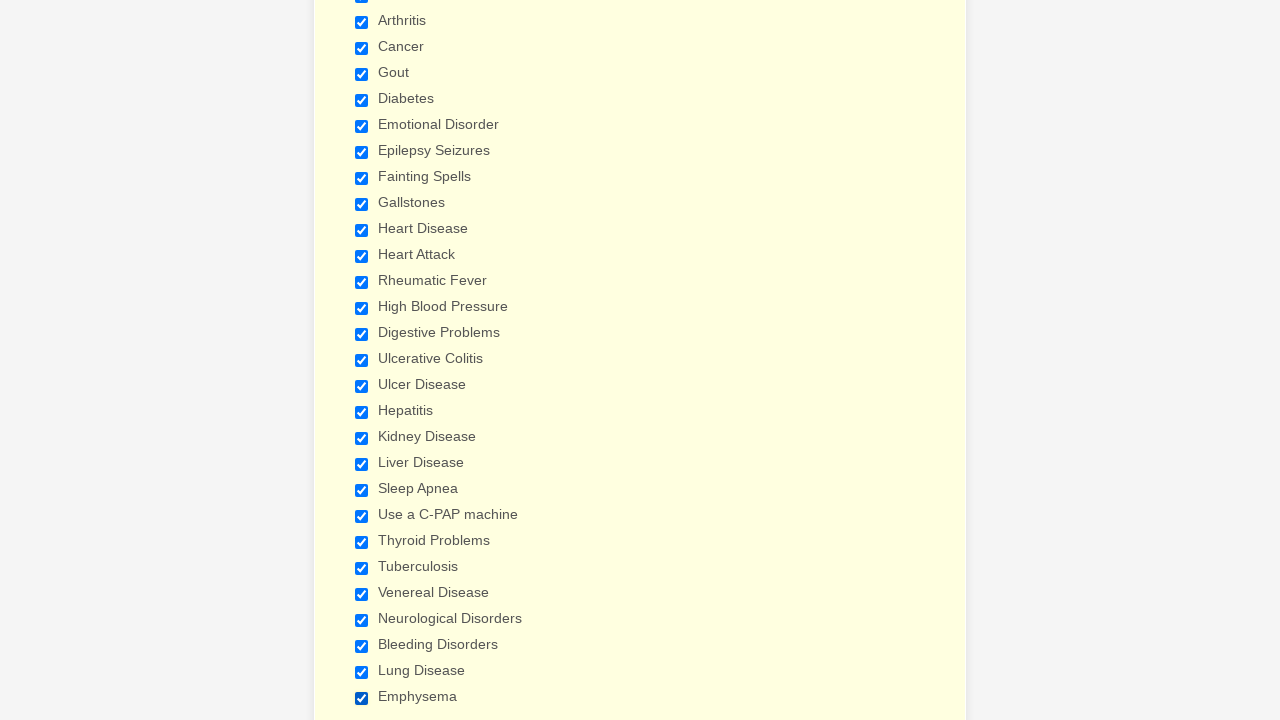

Verified that a checkbox is selected
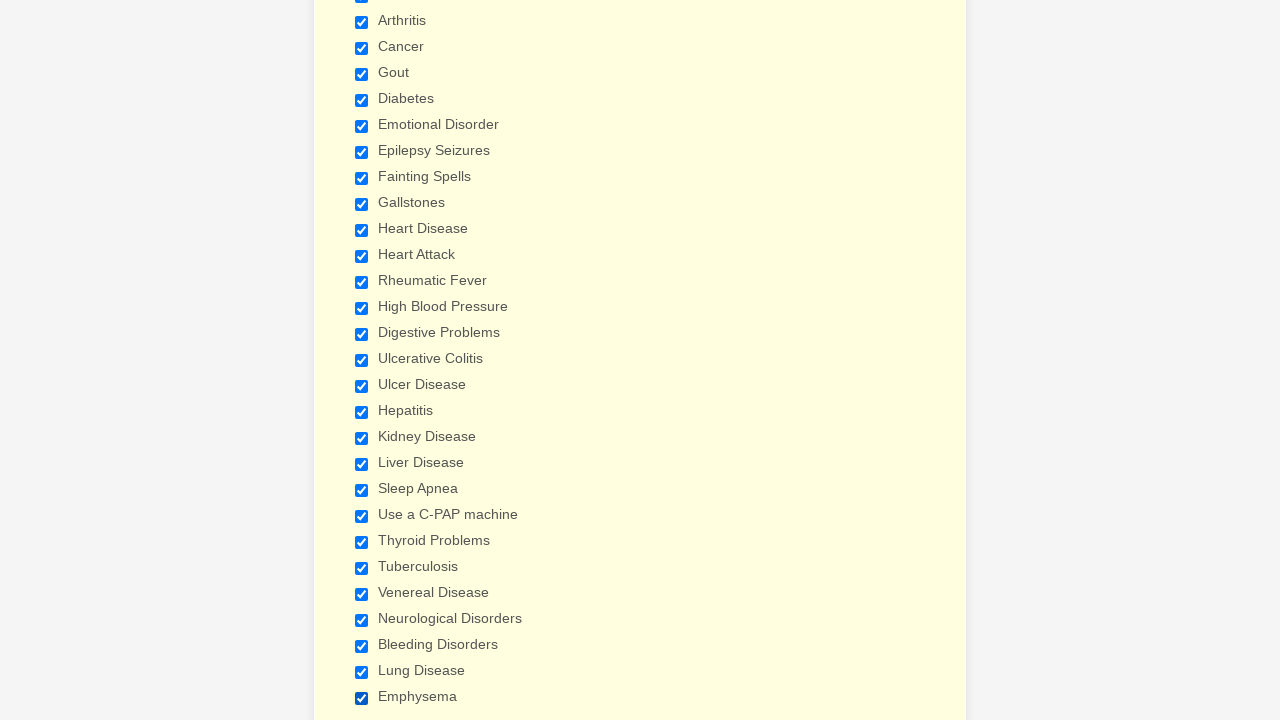

Verified that a checkbox is selected
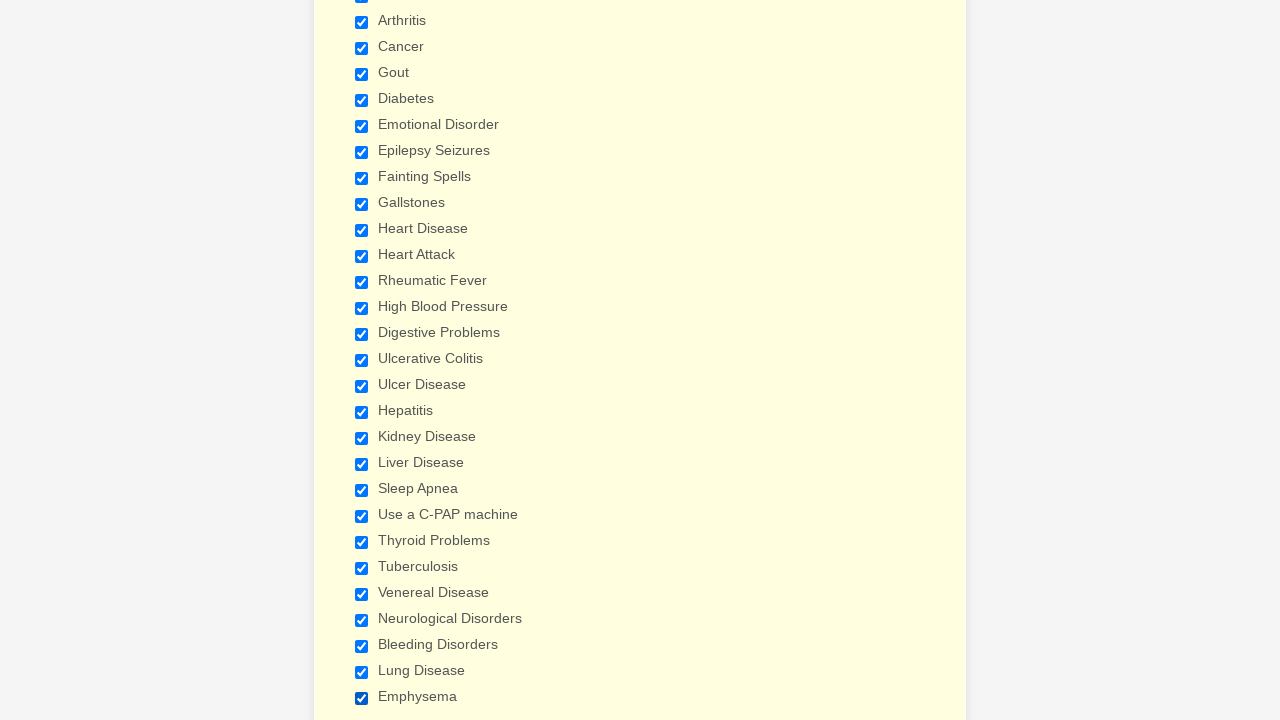

Verified that a checkbox is selected
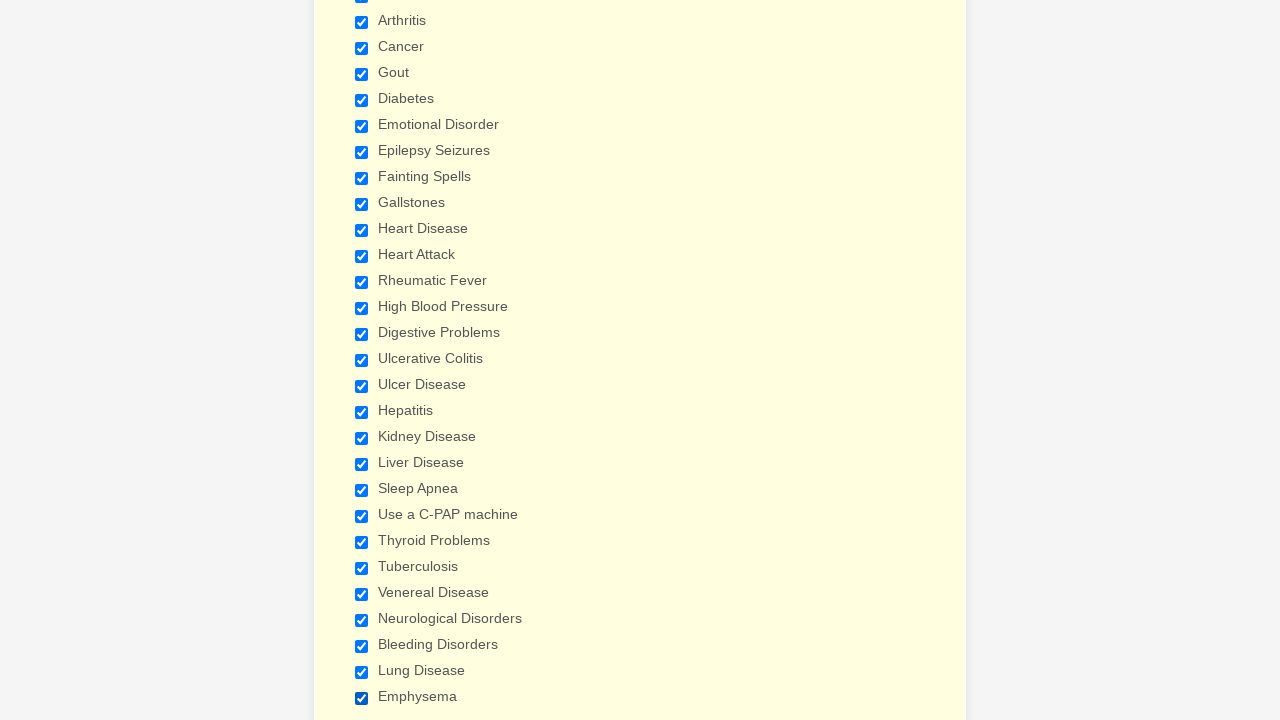

Verified that a checkbox is selected
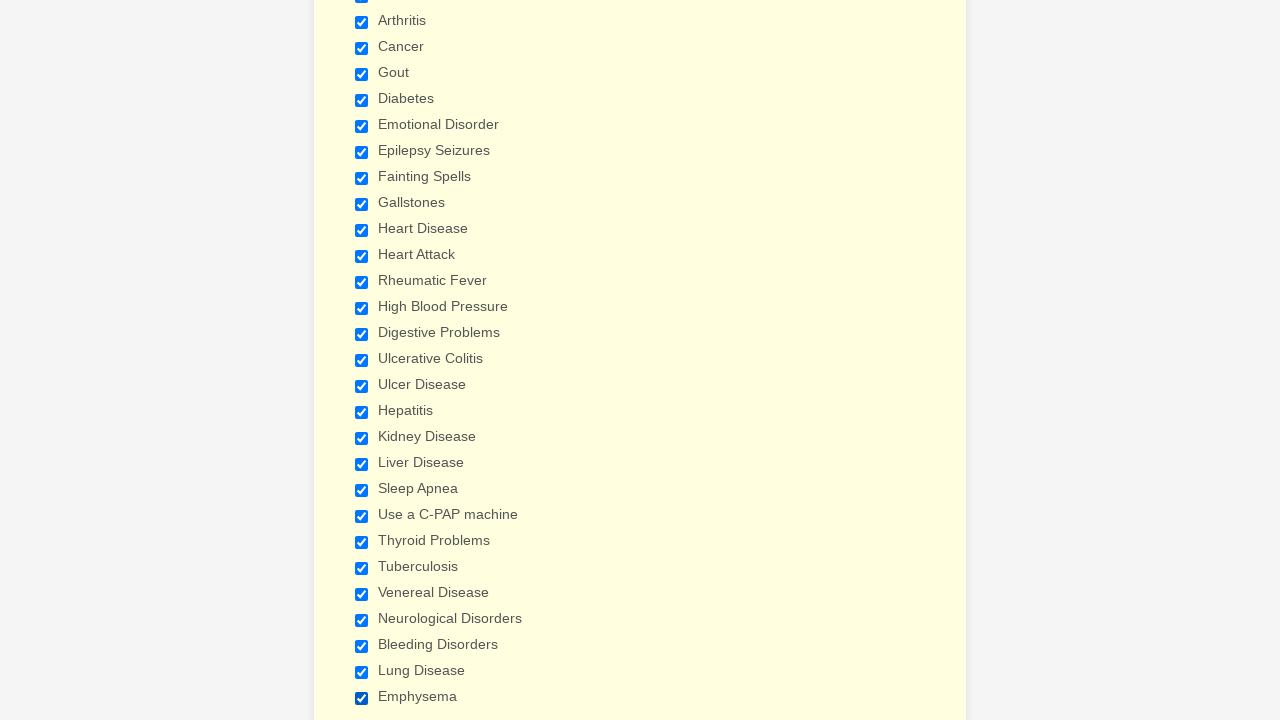

Verified that a checkbox is selected
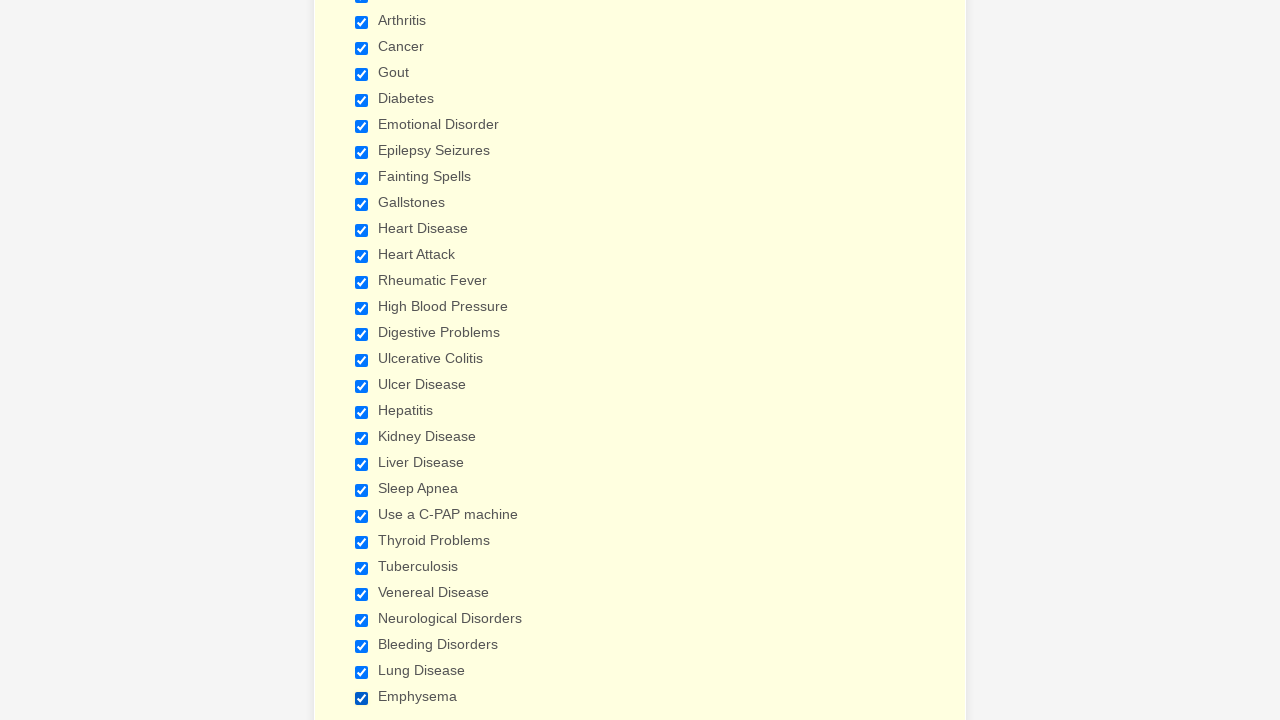

Verified that a checkbox is selected
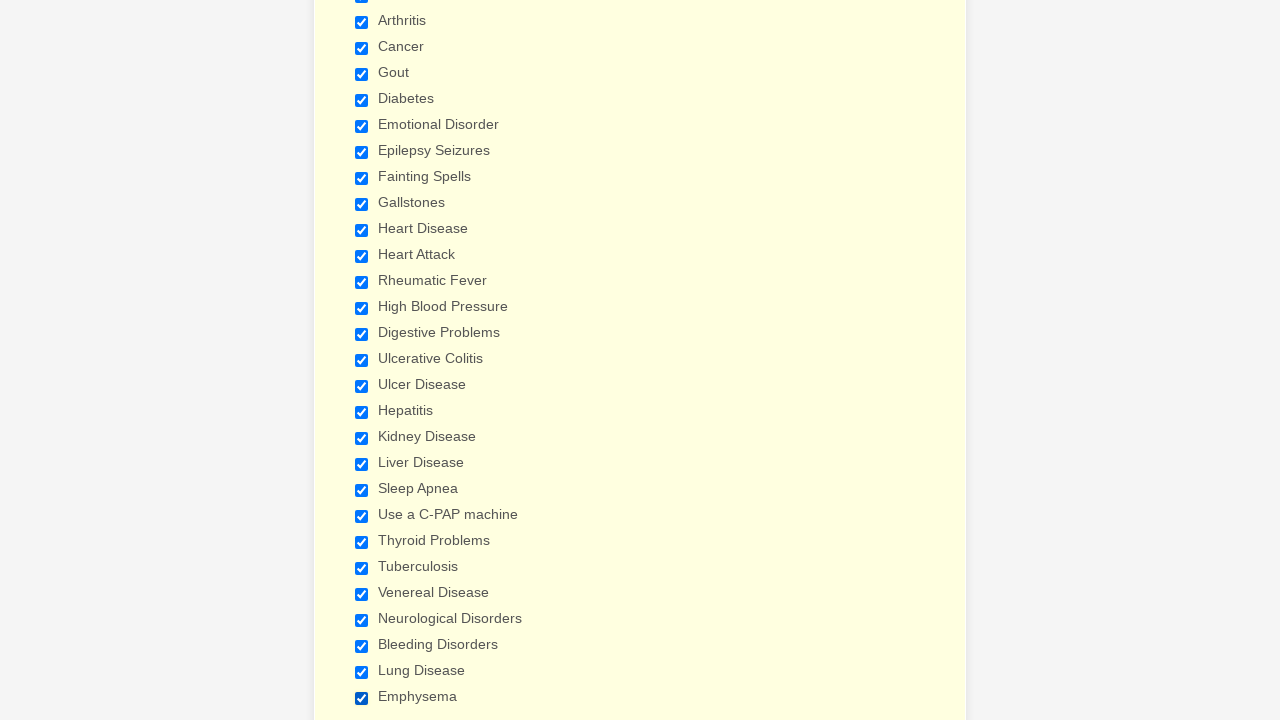

Verified that a checkbox is selected
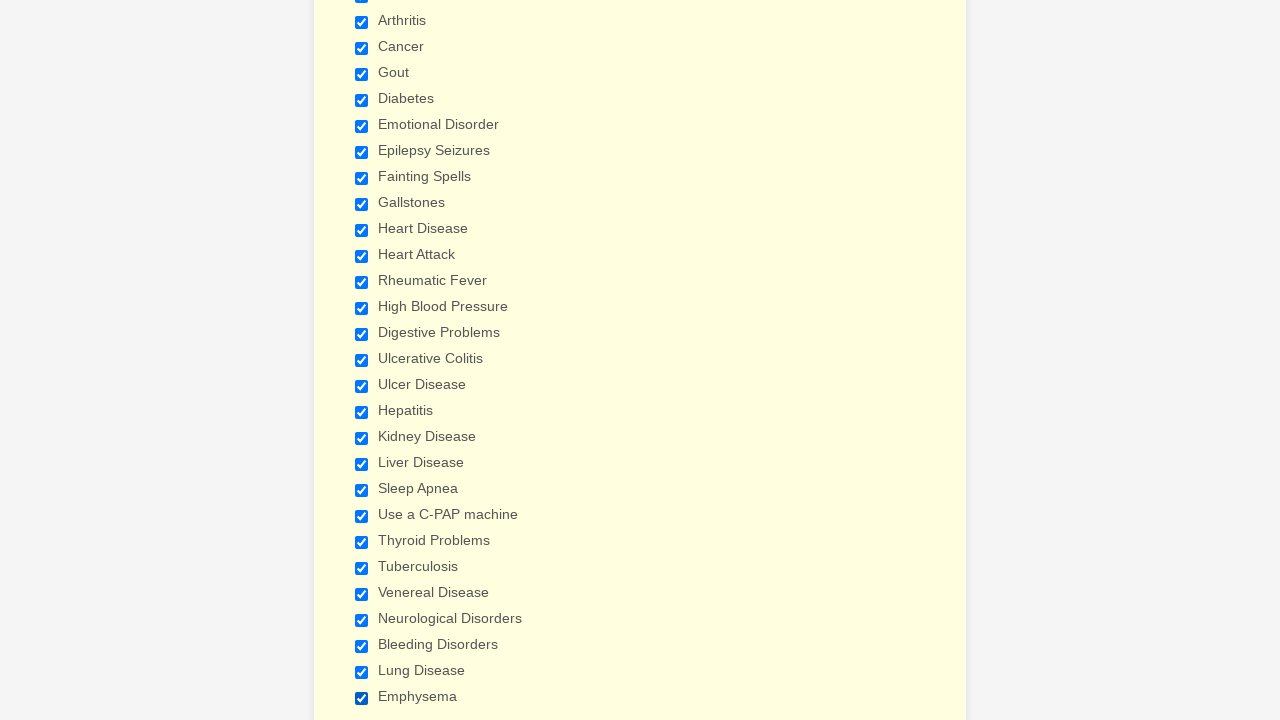

Verified that a checkbox is selected
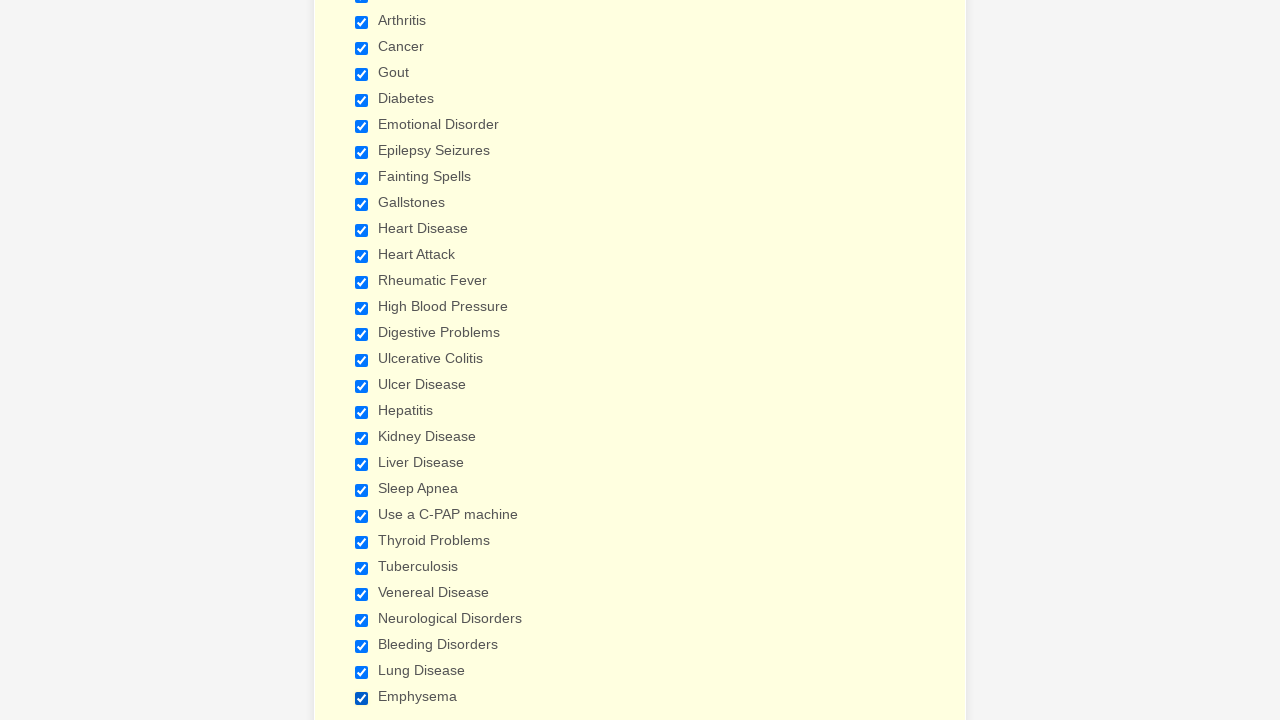

Verified that a checkbox is selected
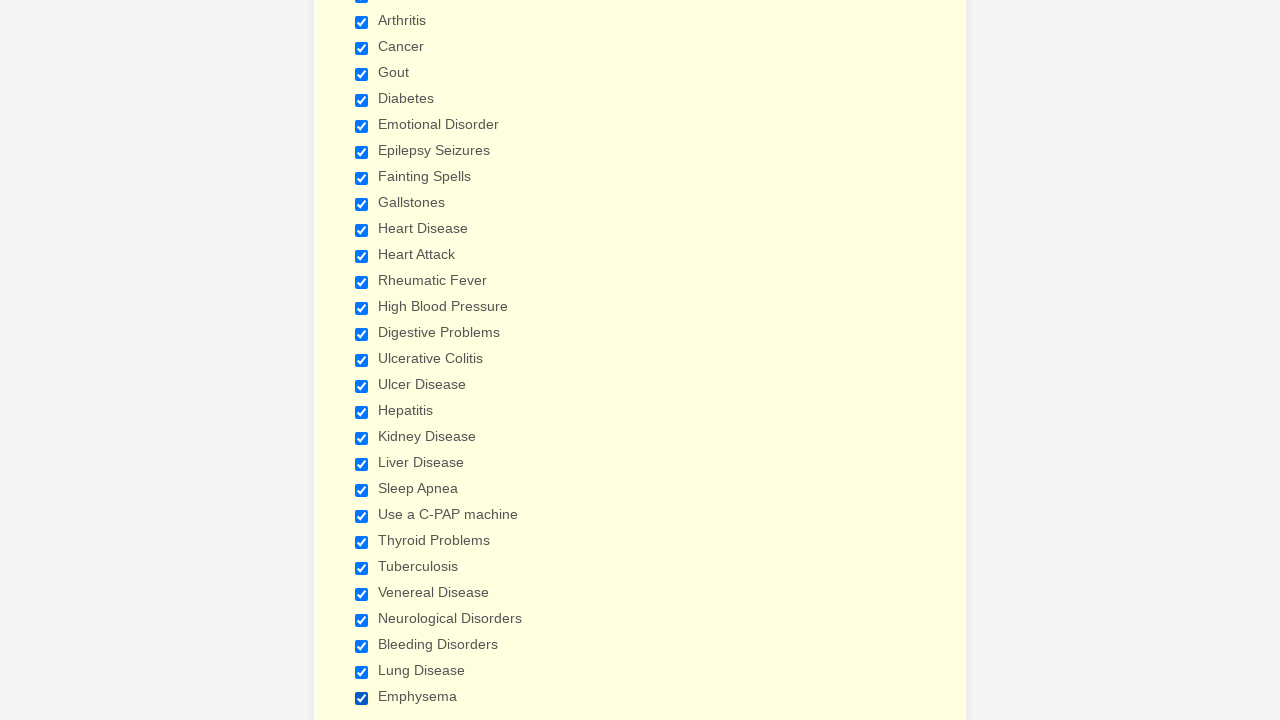

Verified that a checkbox is selected
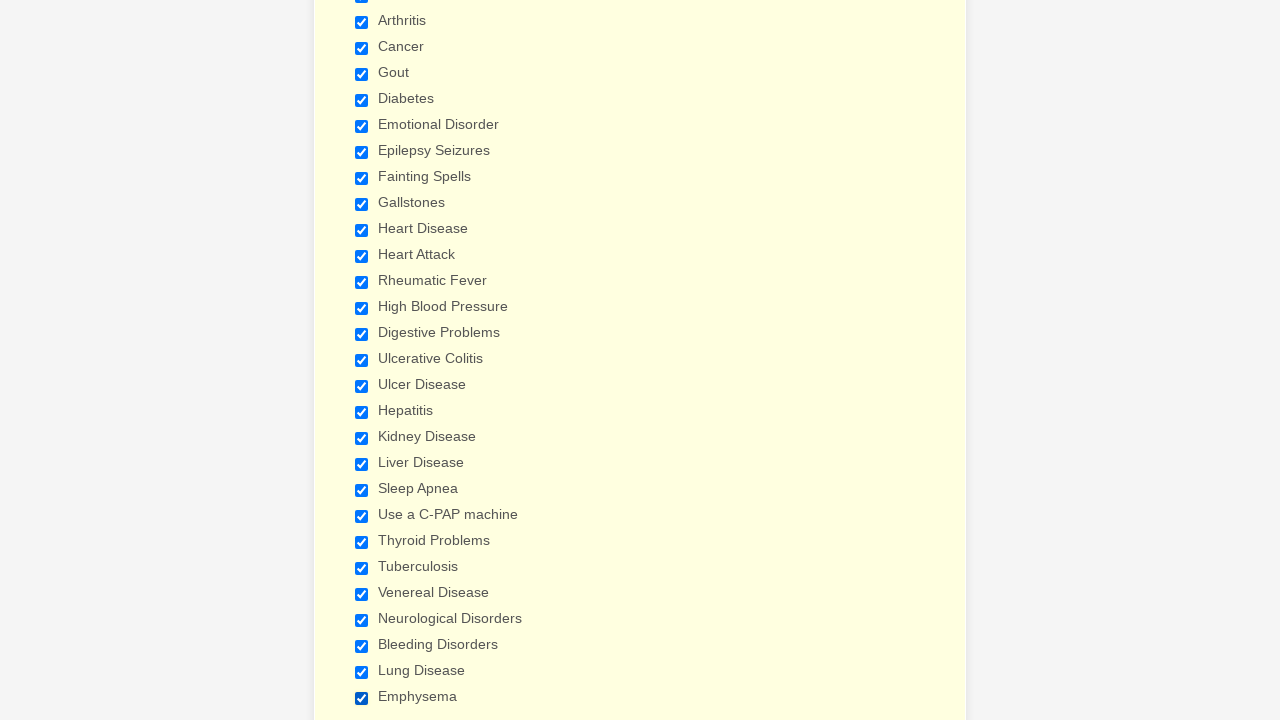

Verified that a checkbox is selected
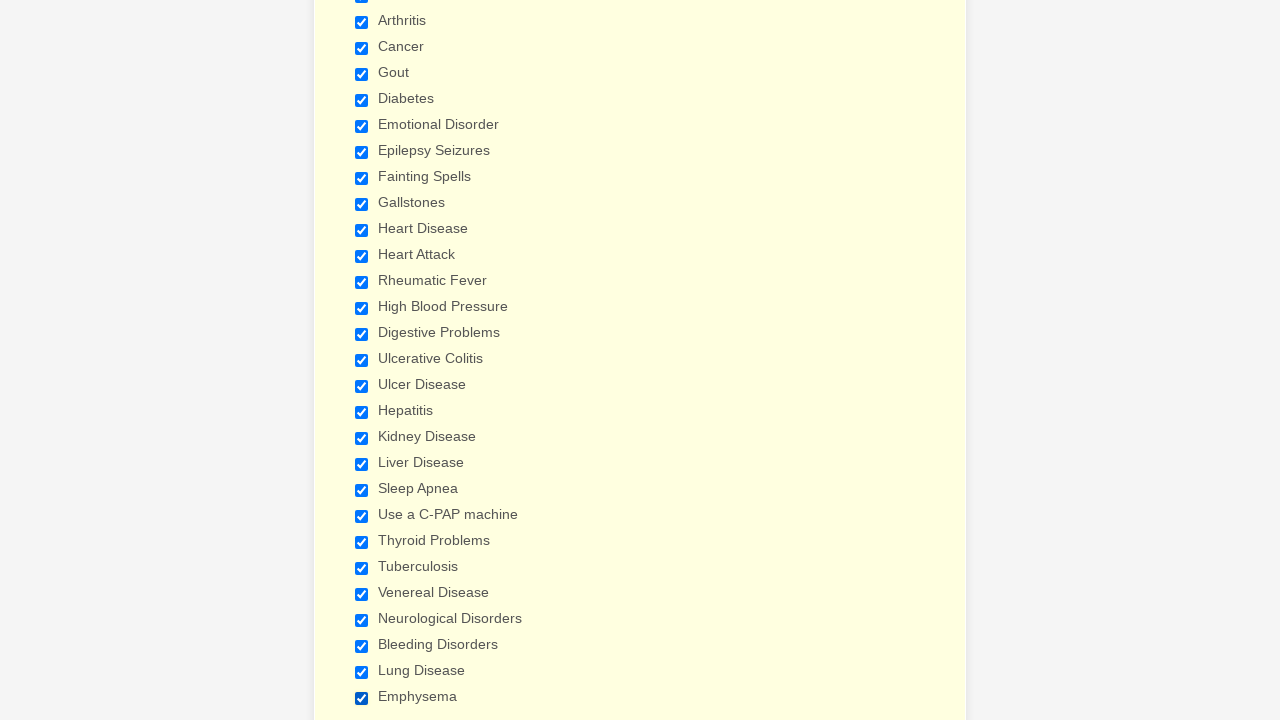

Verified that a checkbox is selected
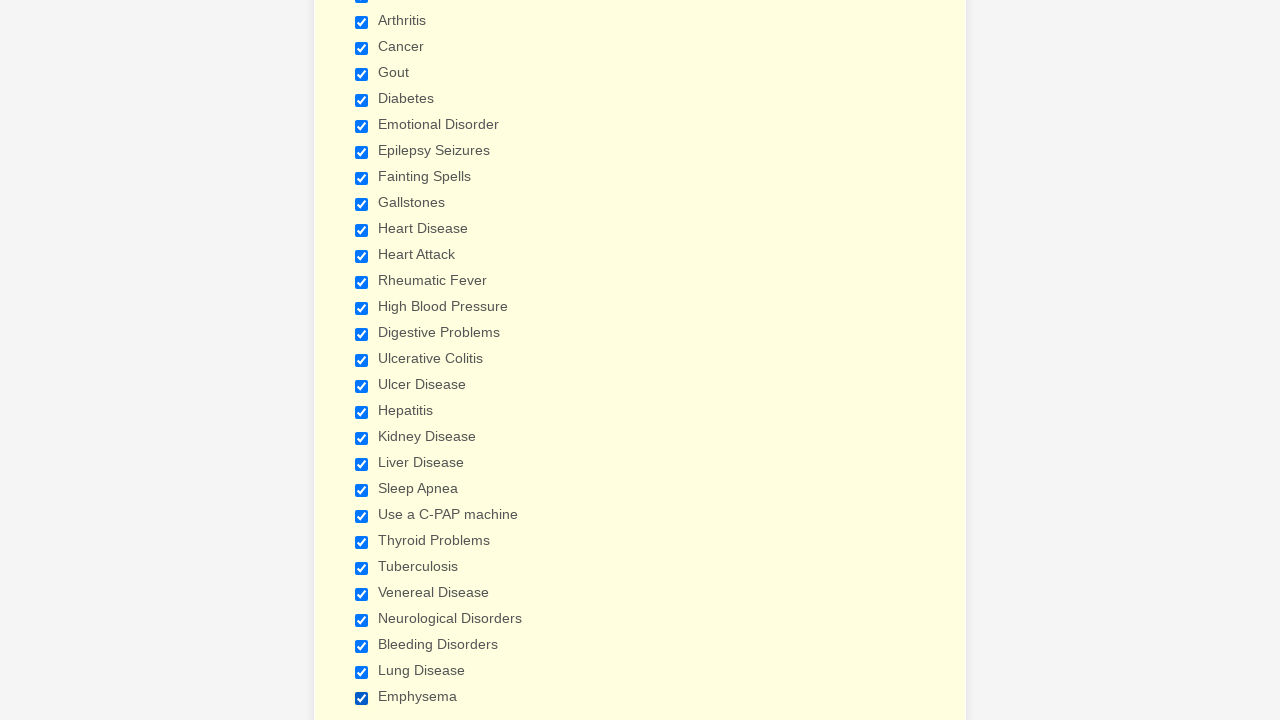

Verified that a checkbox is selected
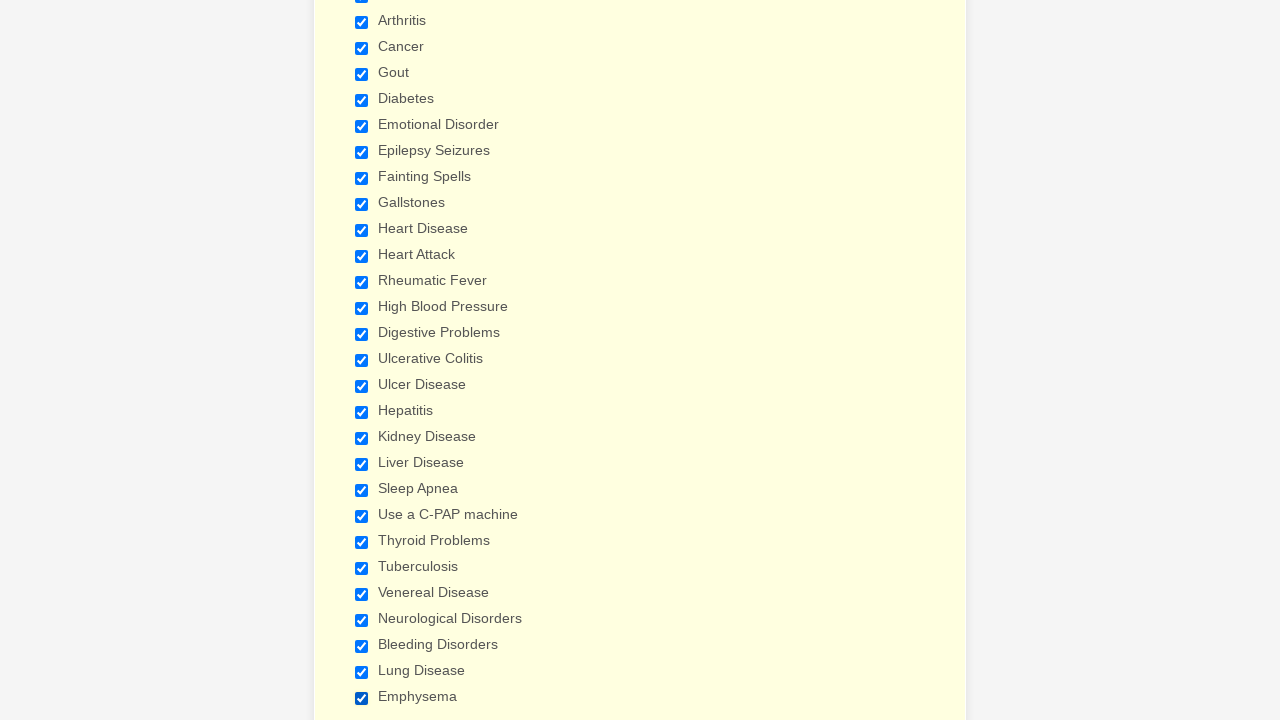

Verified that a checkbox is selected
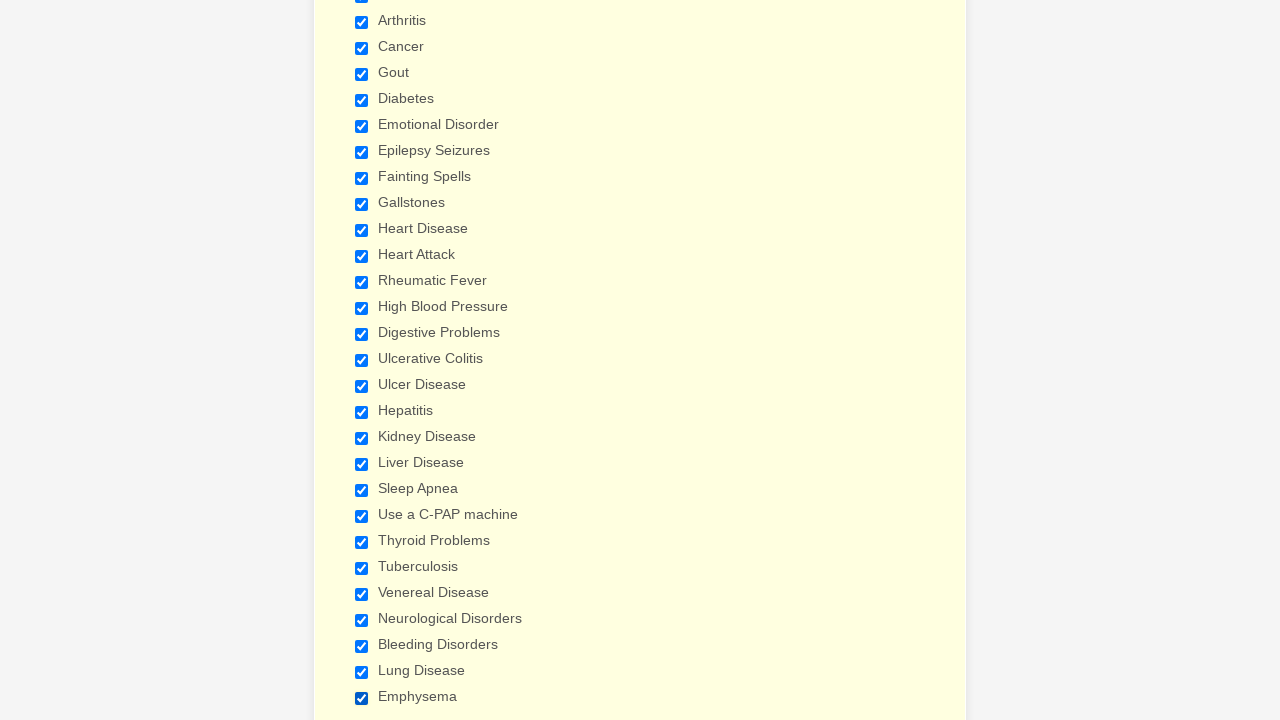

Verified that a checkbox is selected
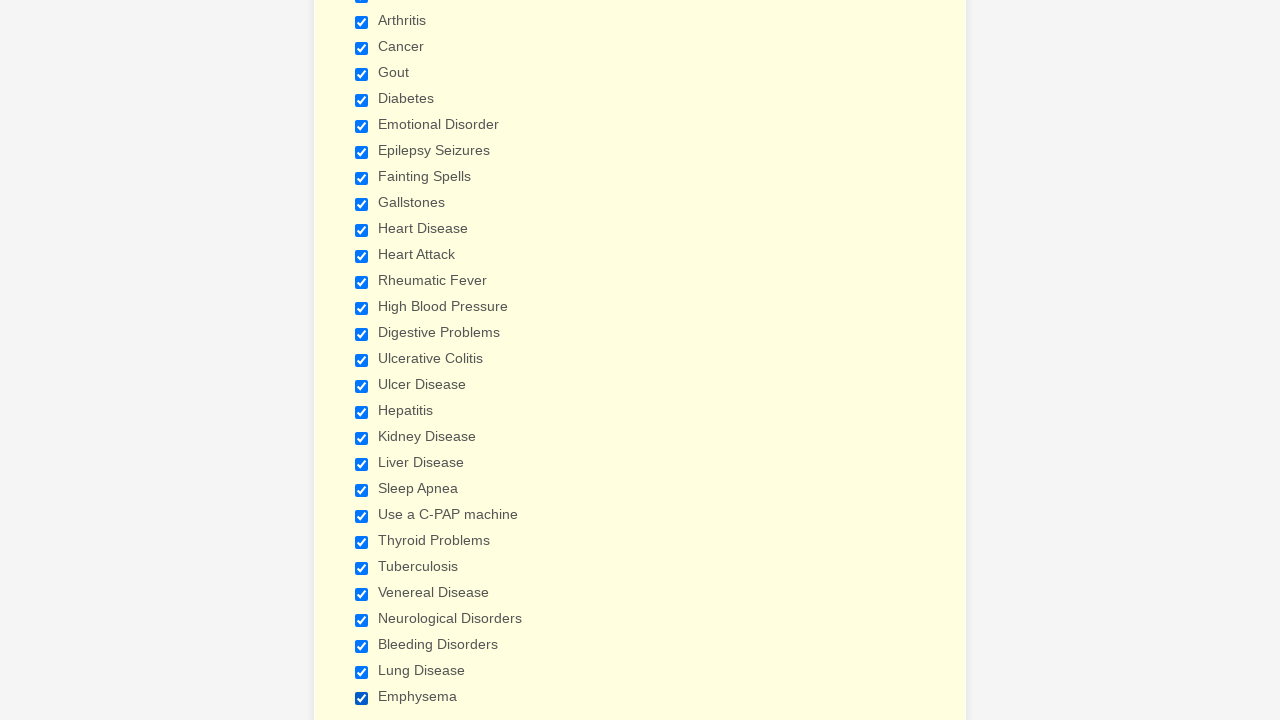

Verified that a checkbox is selected
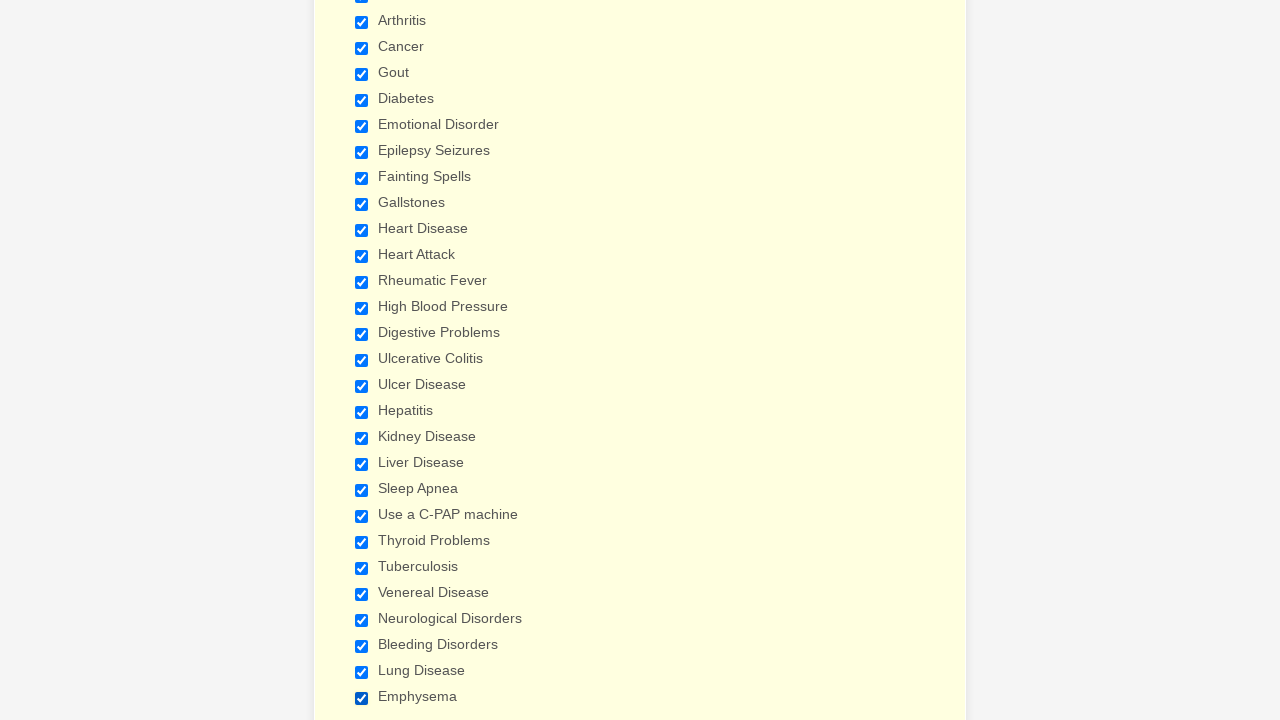

Verified that a checkbox is selected
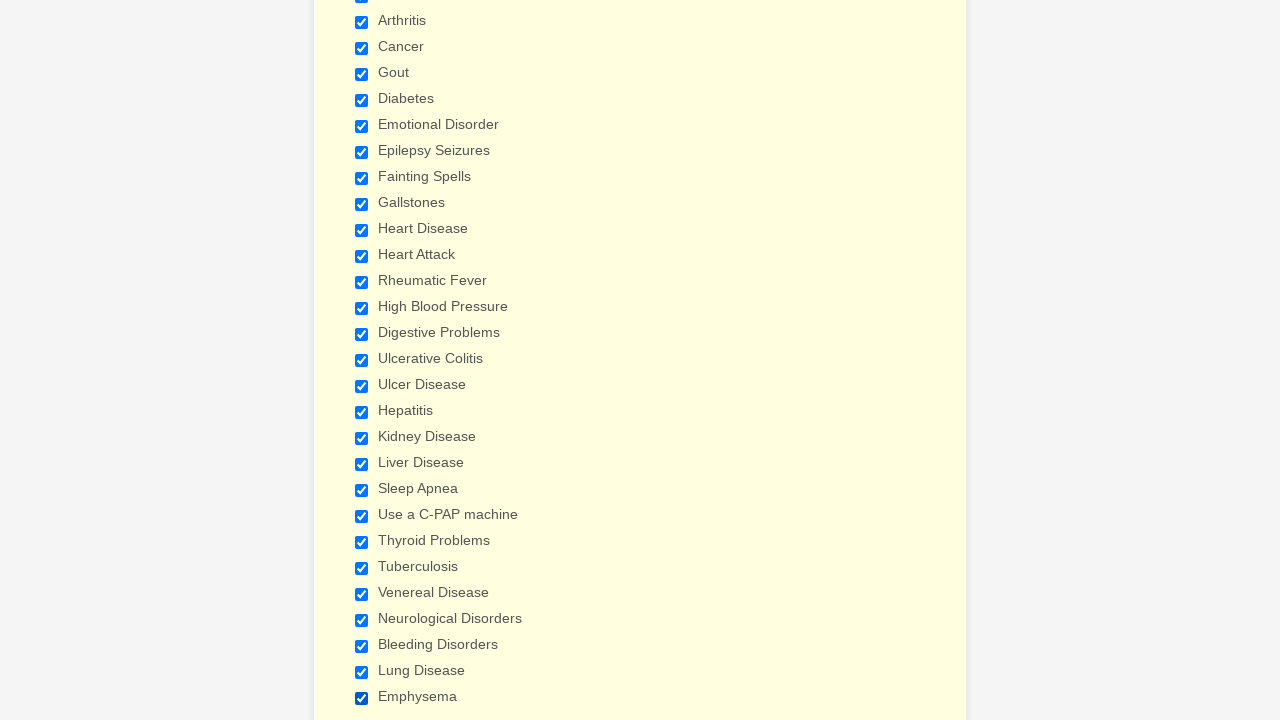

Verified that a checkbox is selected
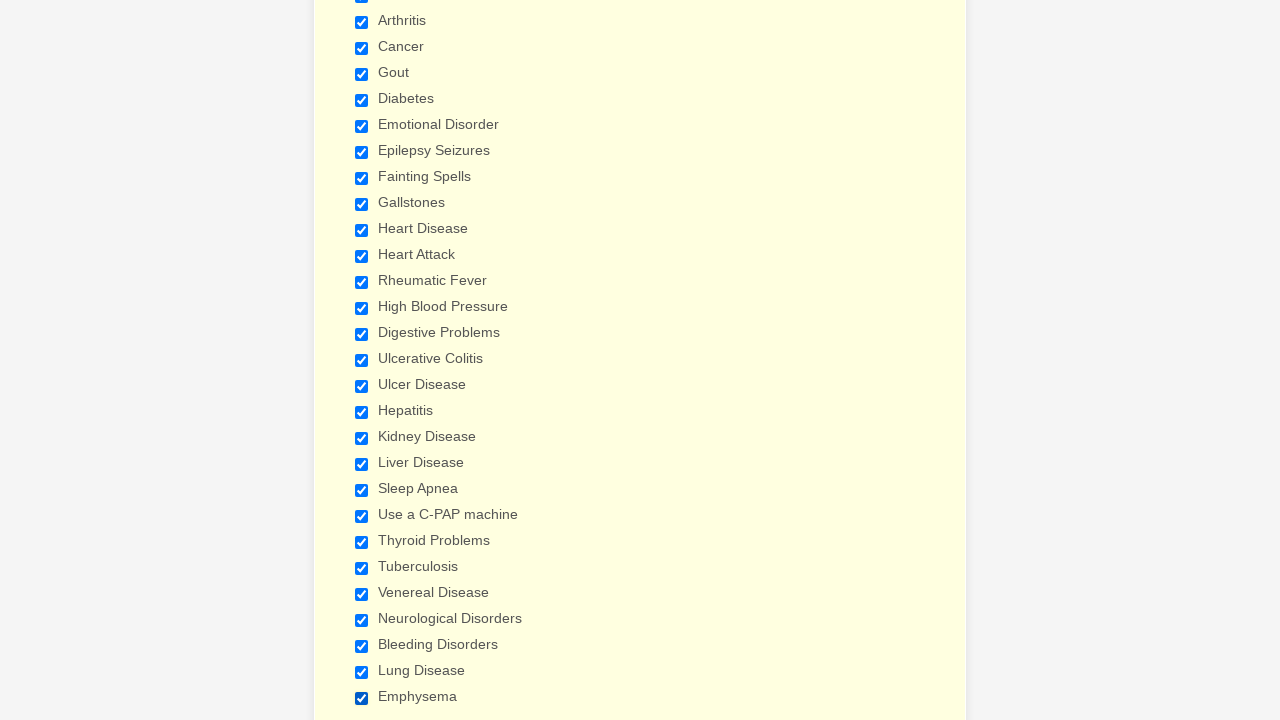

Verified that a checkbox is selected
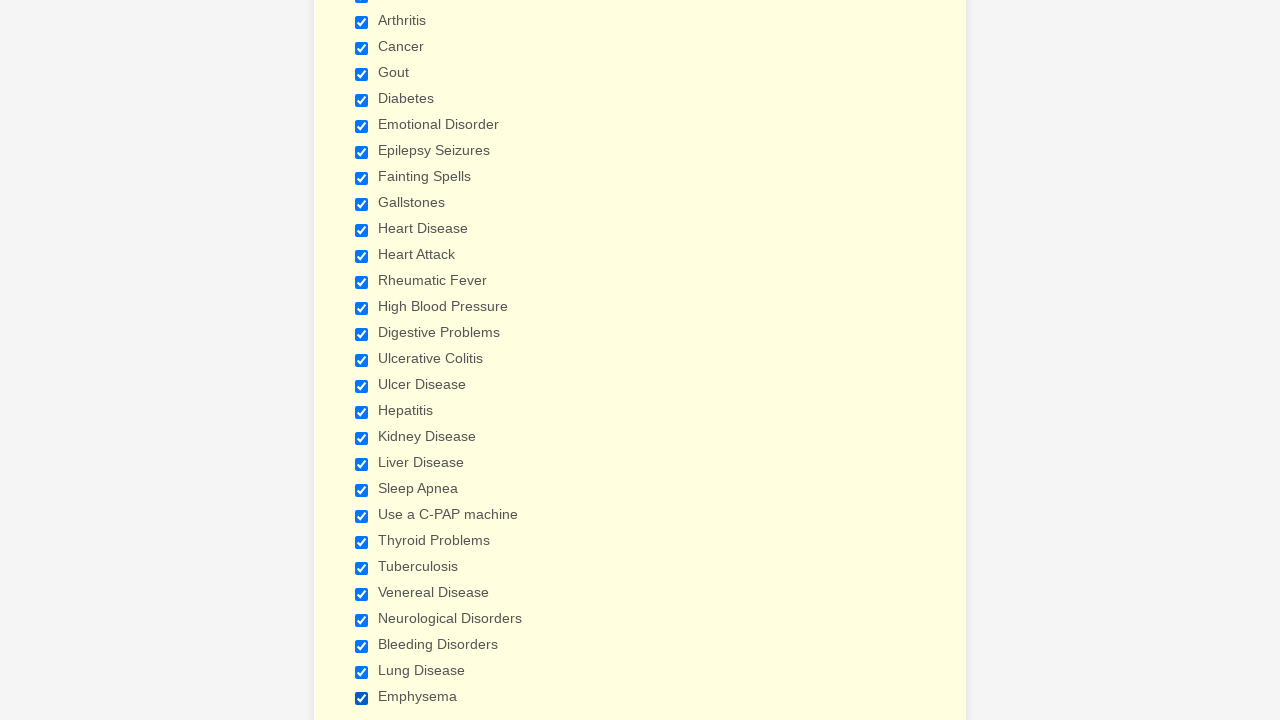

Clicked the 'Arthritis' checkbox to uncheck it at (362, 22) on input.form-checkbox >> nth=2
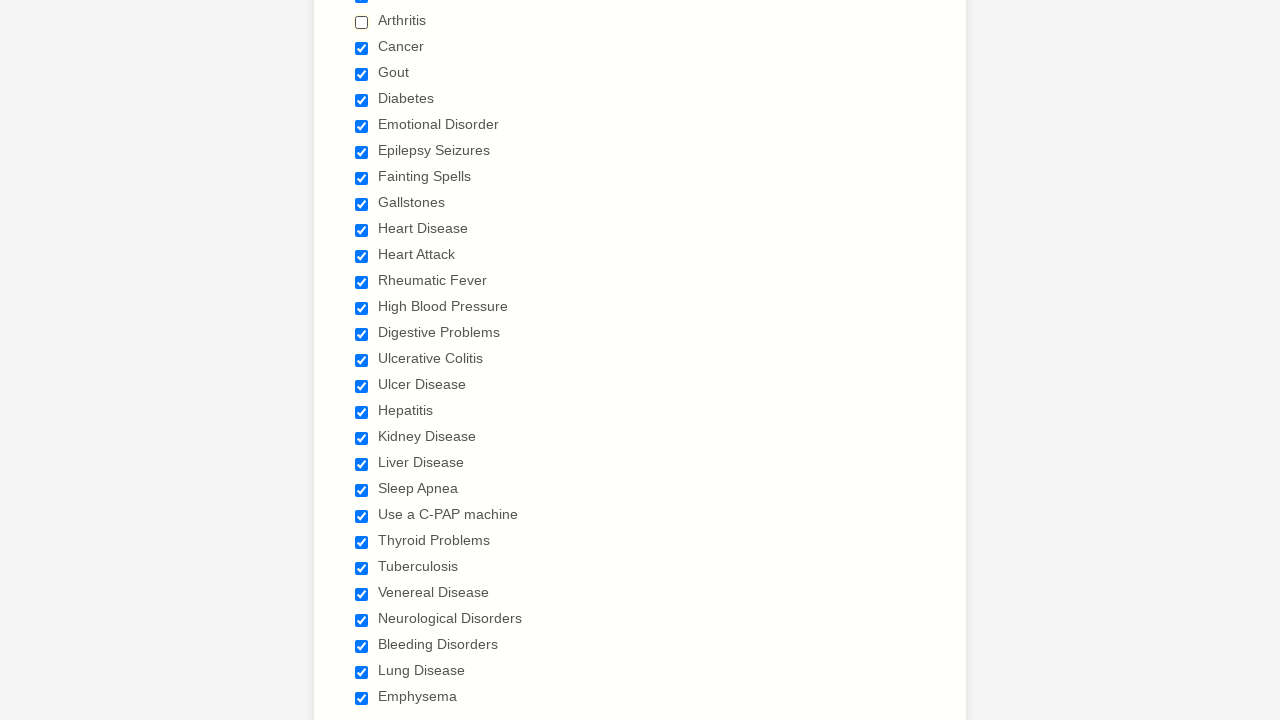

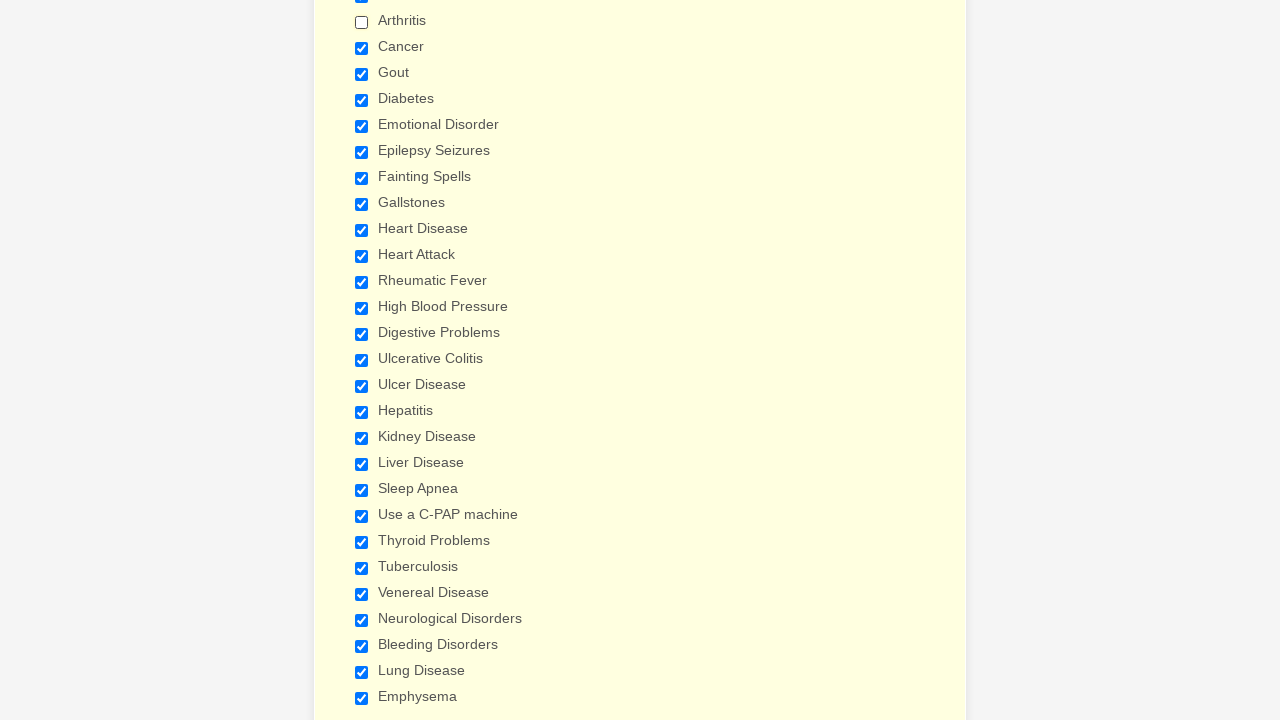